Tests infinite scroll functionality by scrolling down the page 250 pixels at a time, repeating 10 times to trigger infinite scroll loading.

Starting URL: http://practice.cybertekschool.com/infinite_scroll

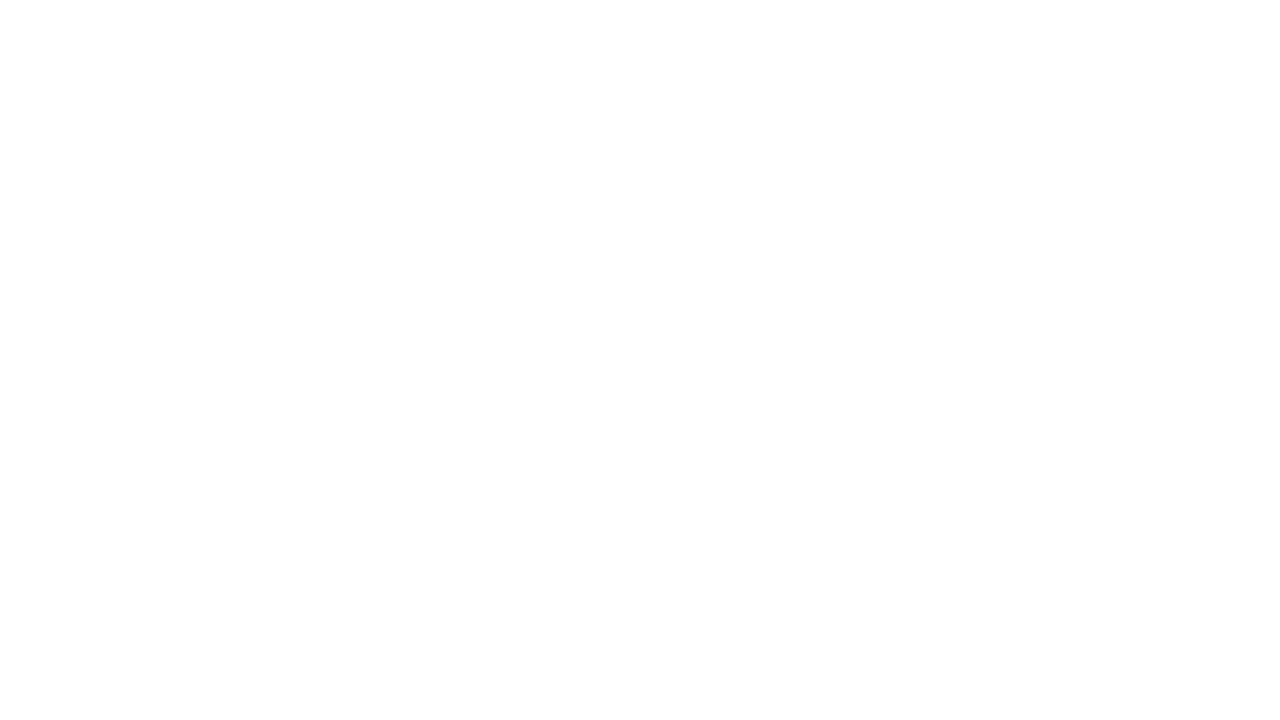

Set viewport size to 1920x1080
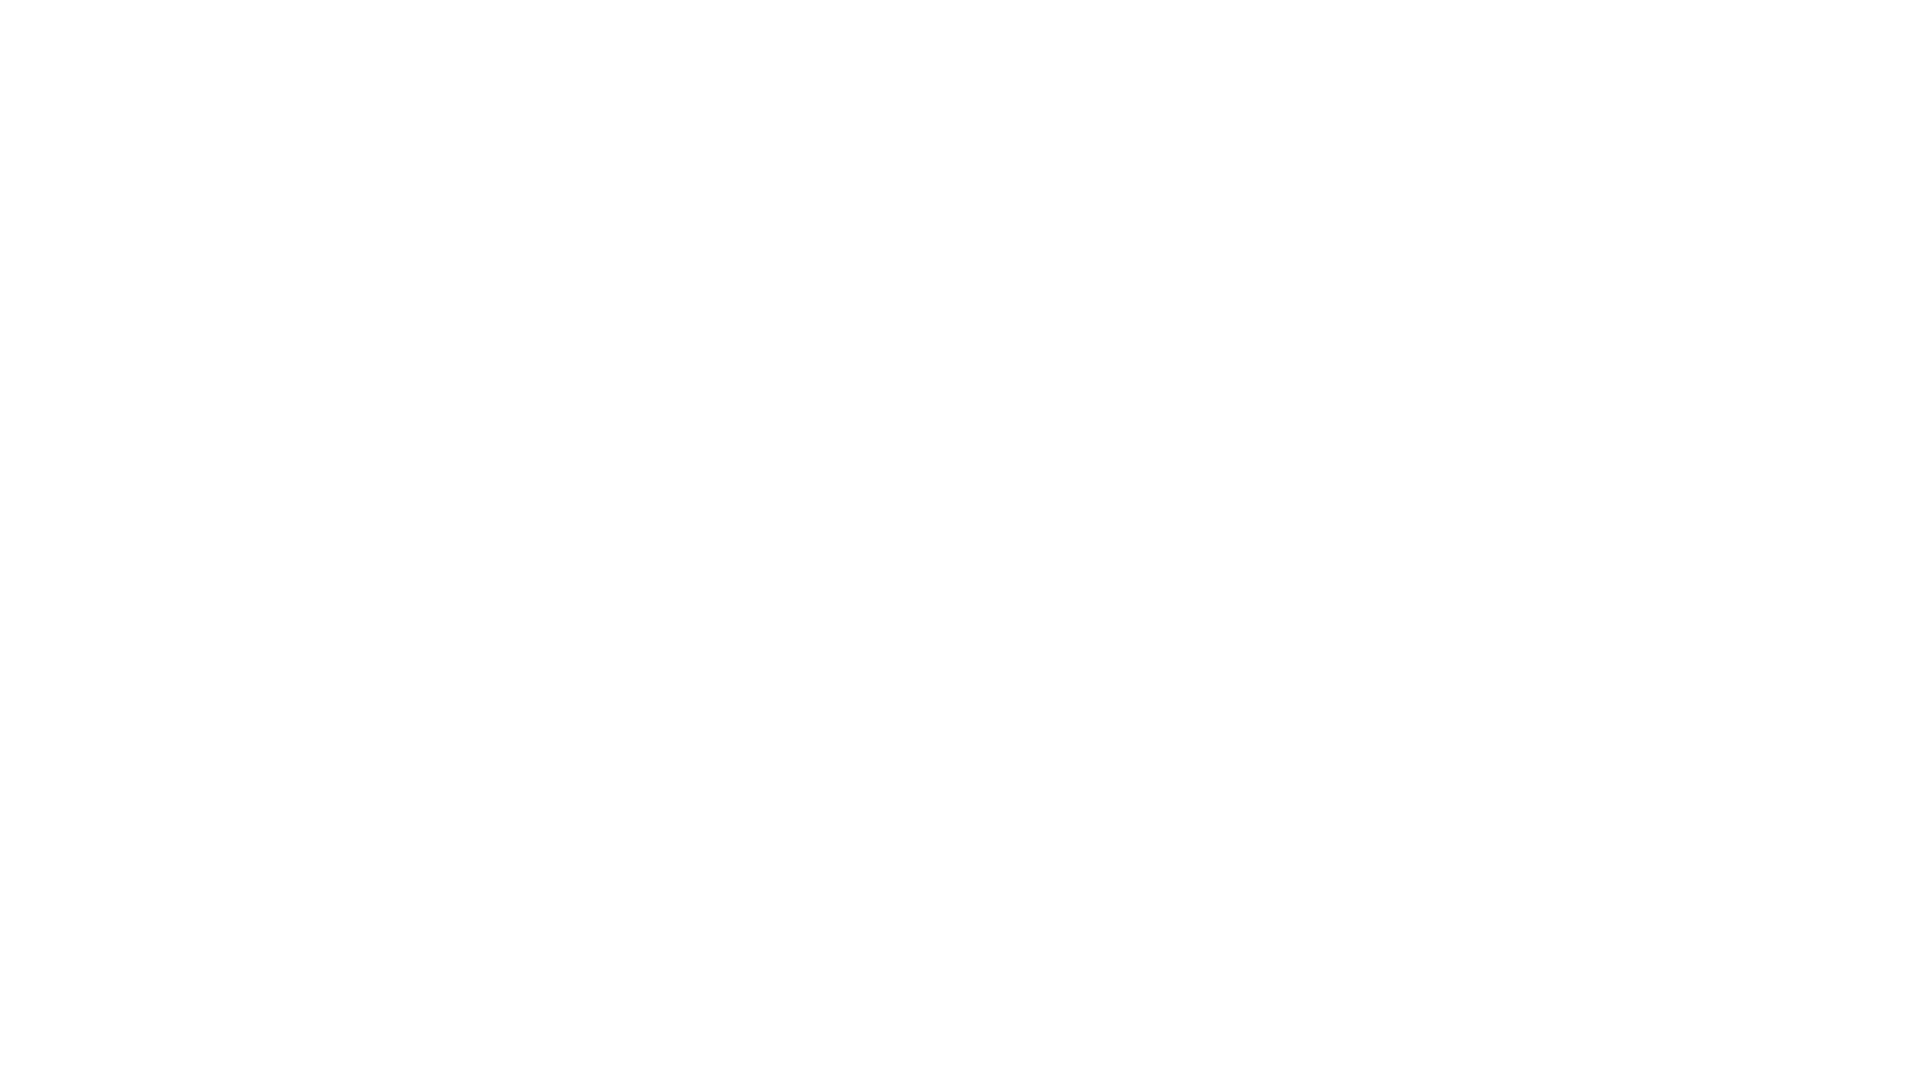

Scrolled down 250 pixels to trigger infinite scroll loading
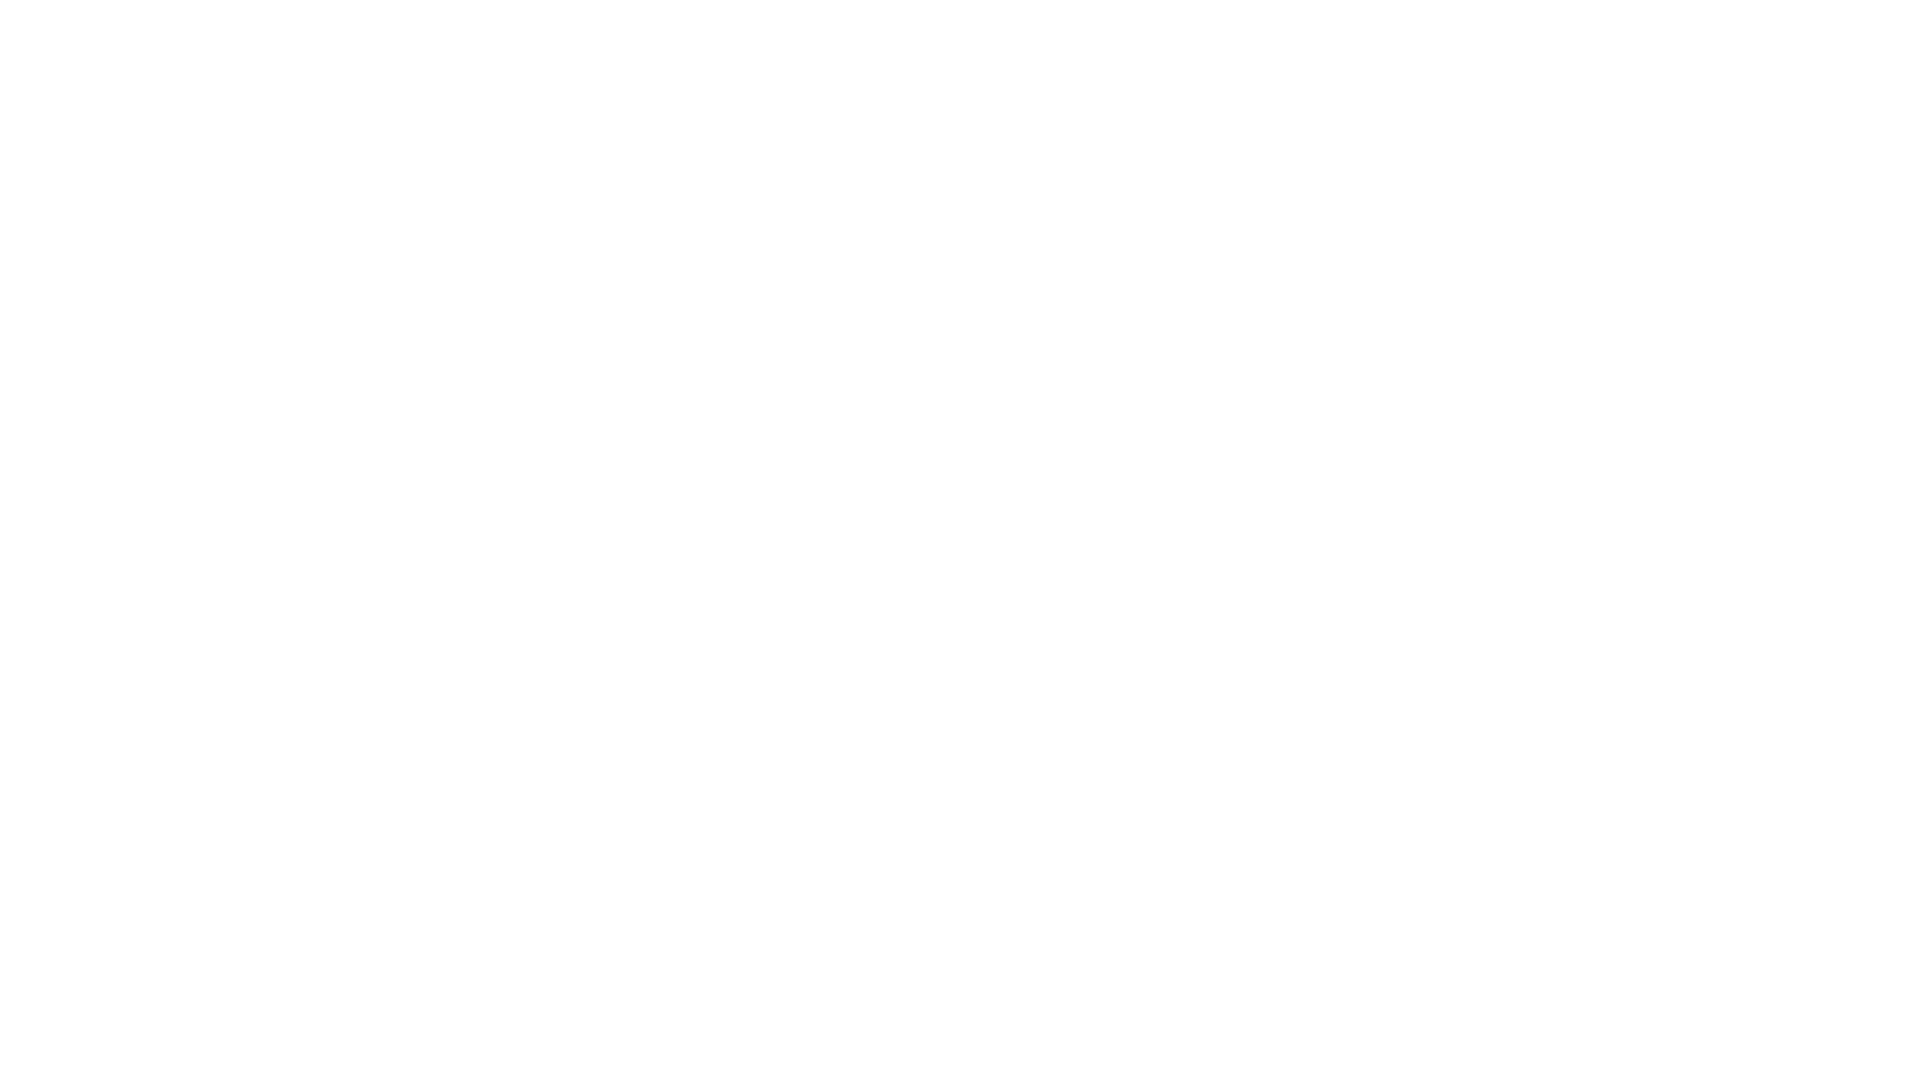

Waited 1 second for content to load after scroll
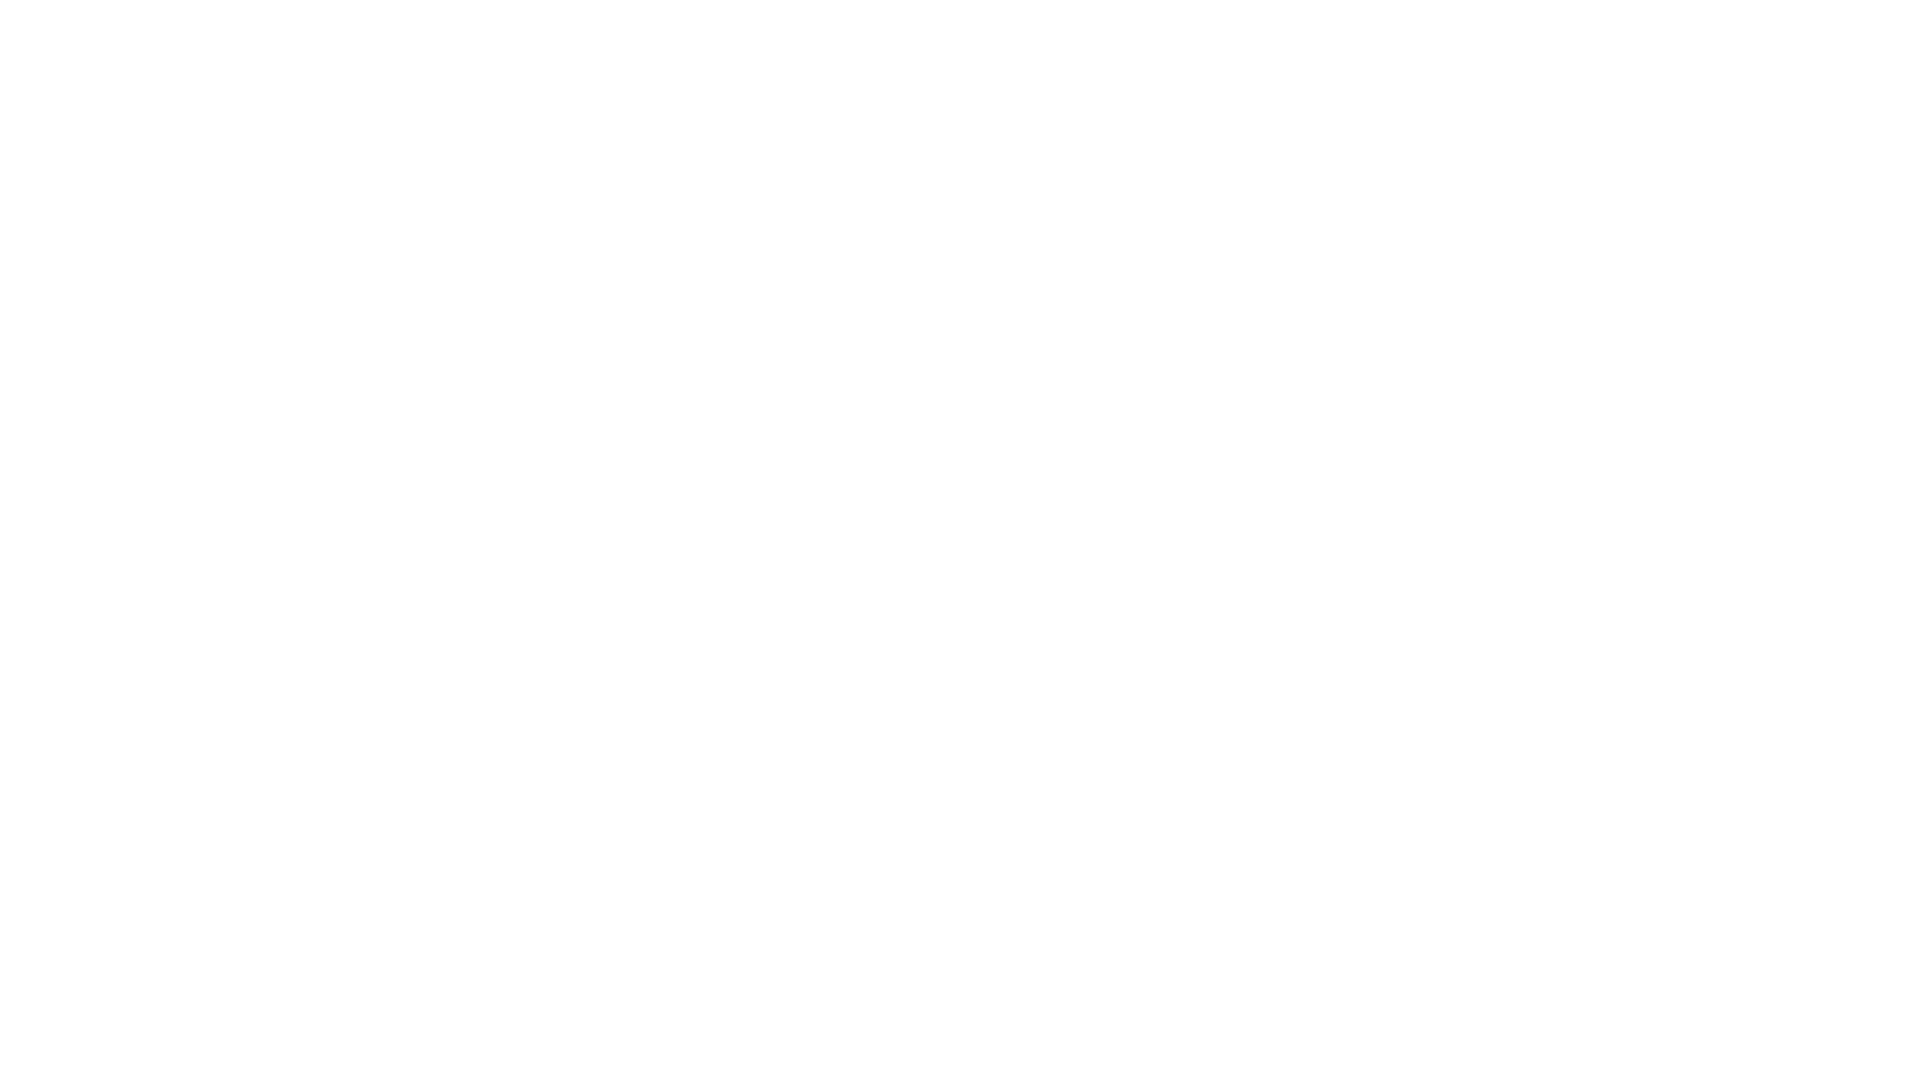

Scrolled down 250 pixels to trigger infinite scroll loading
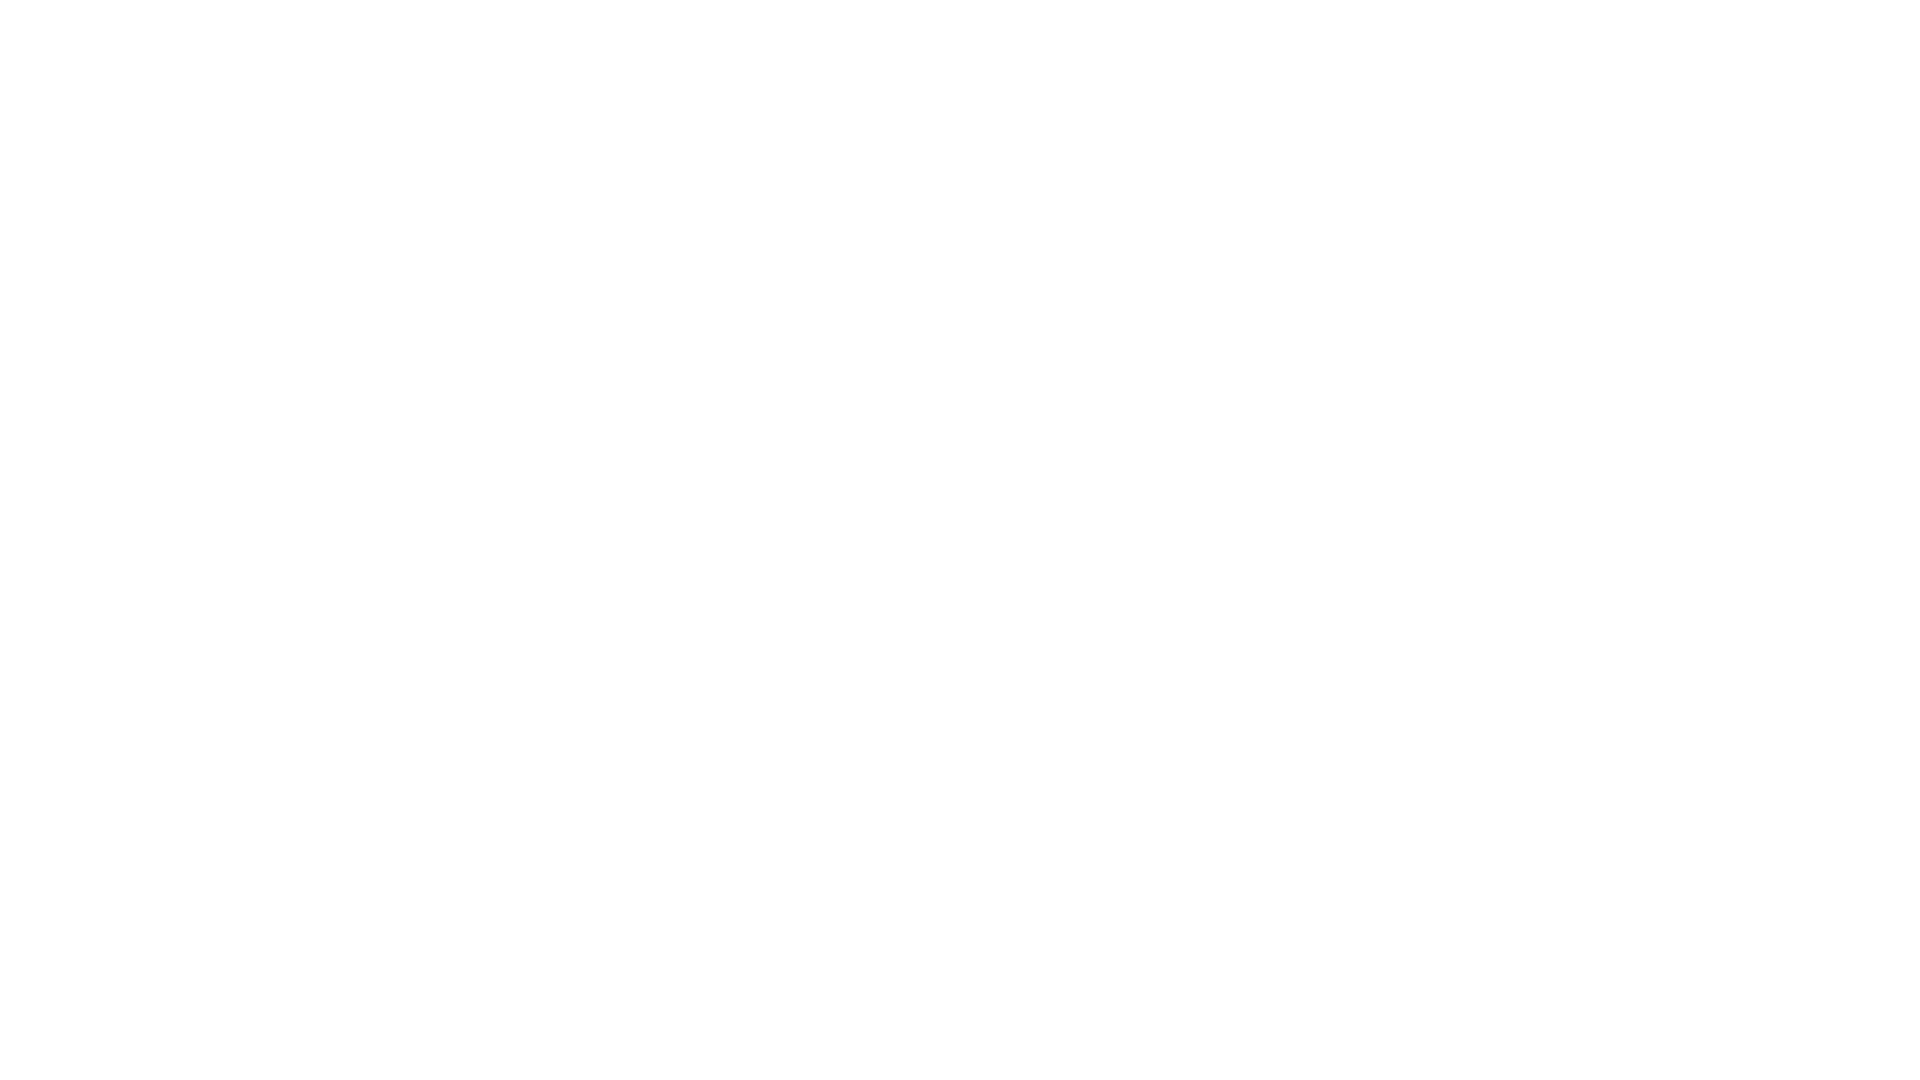

Waited 1 second for content to load after scroll
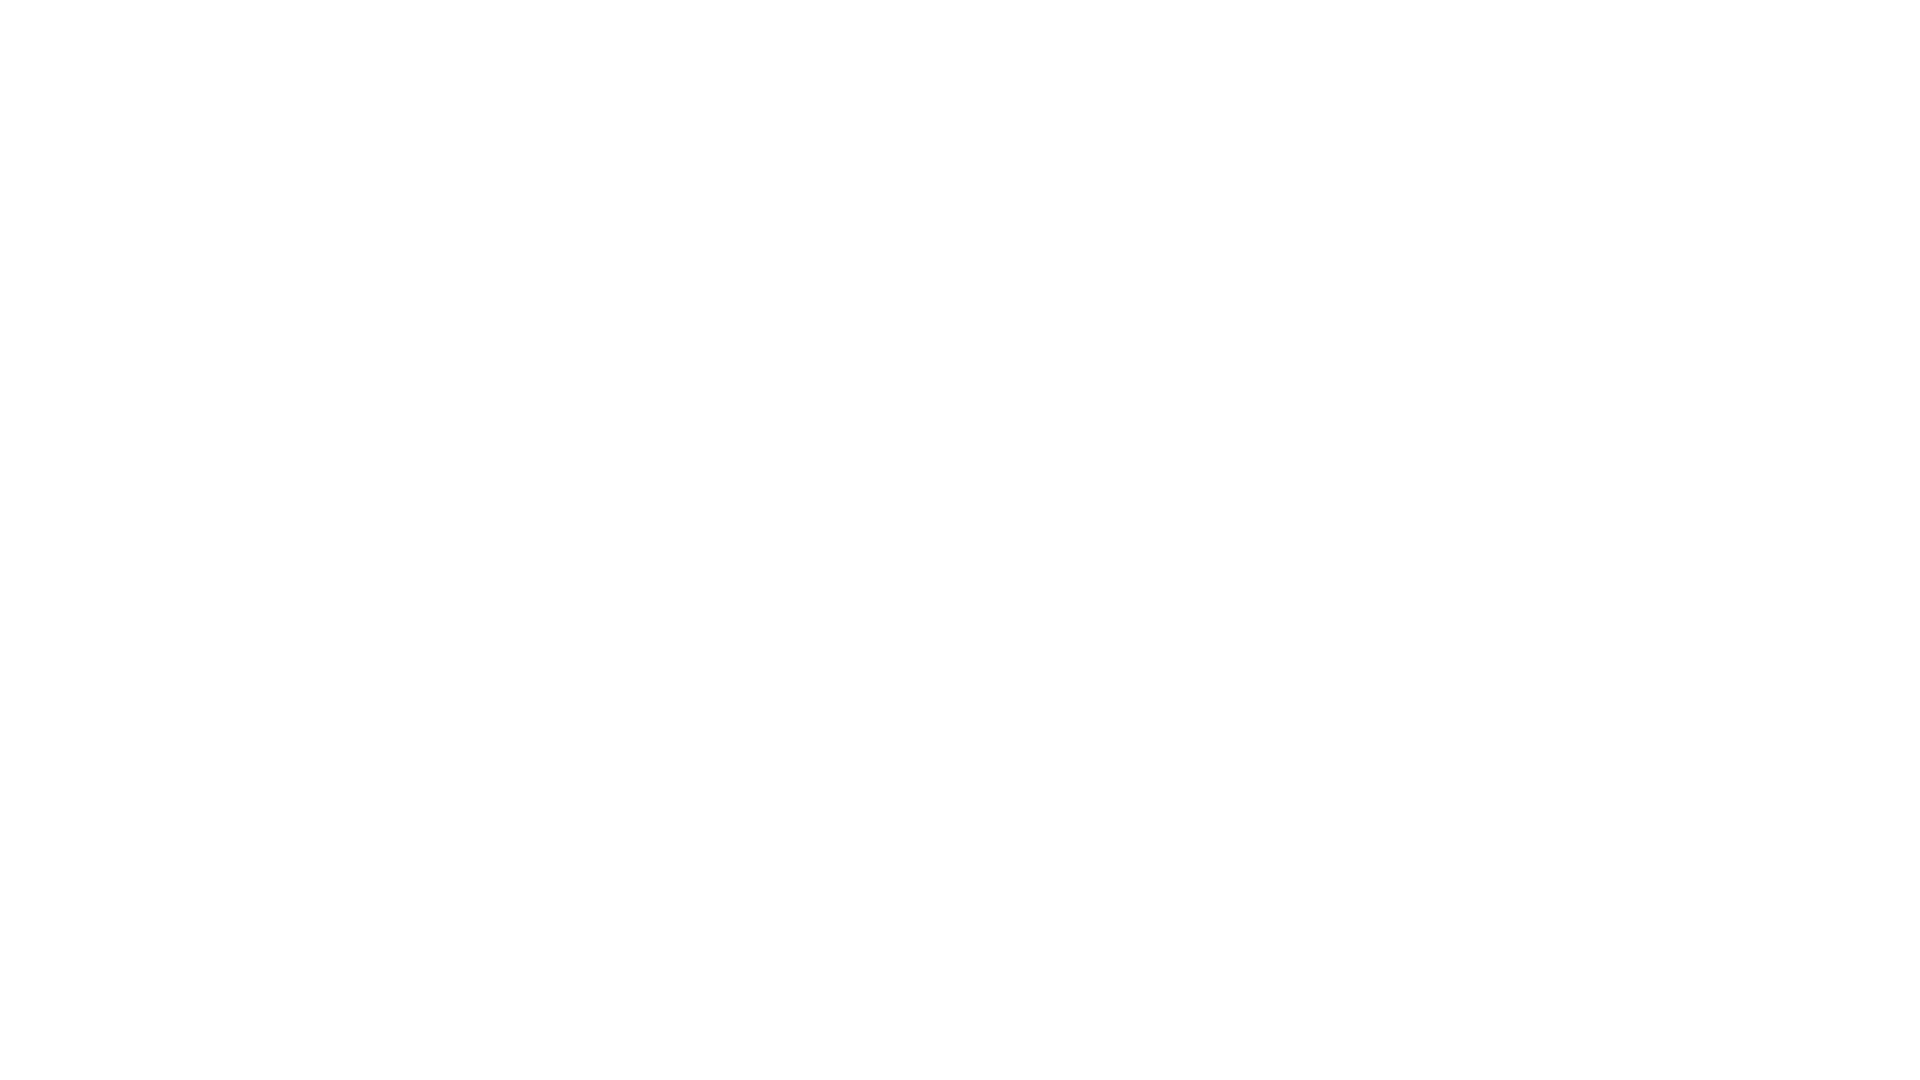

Scrolled down 250 pixels to trigger infinite scroll loading
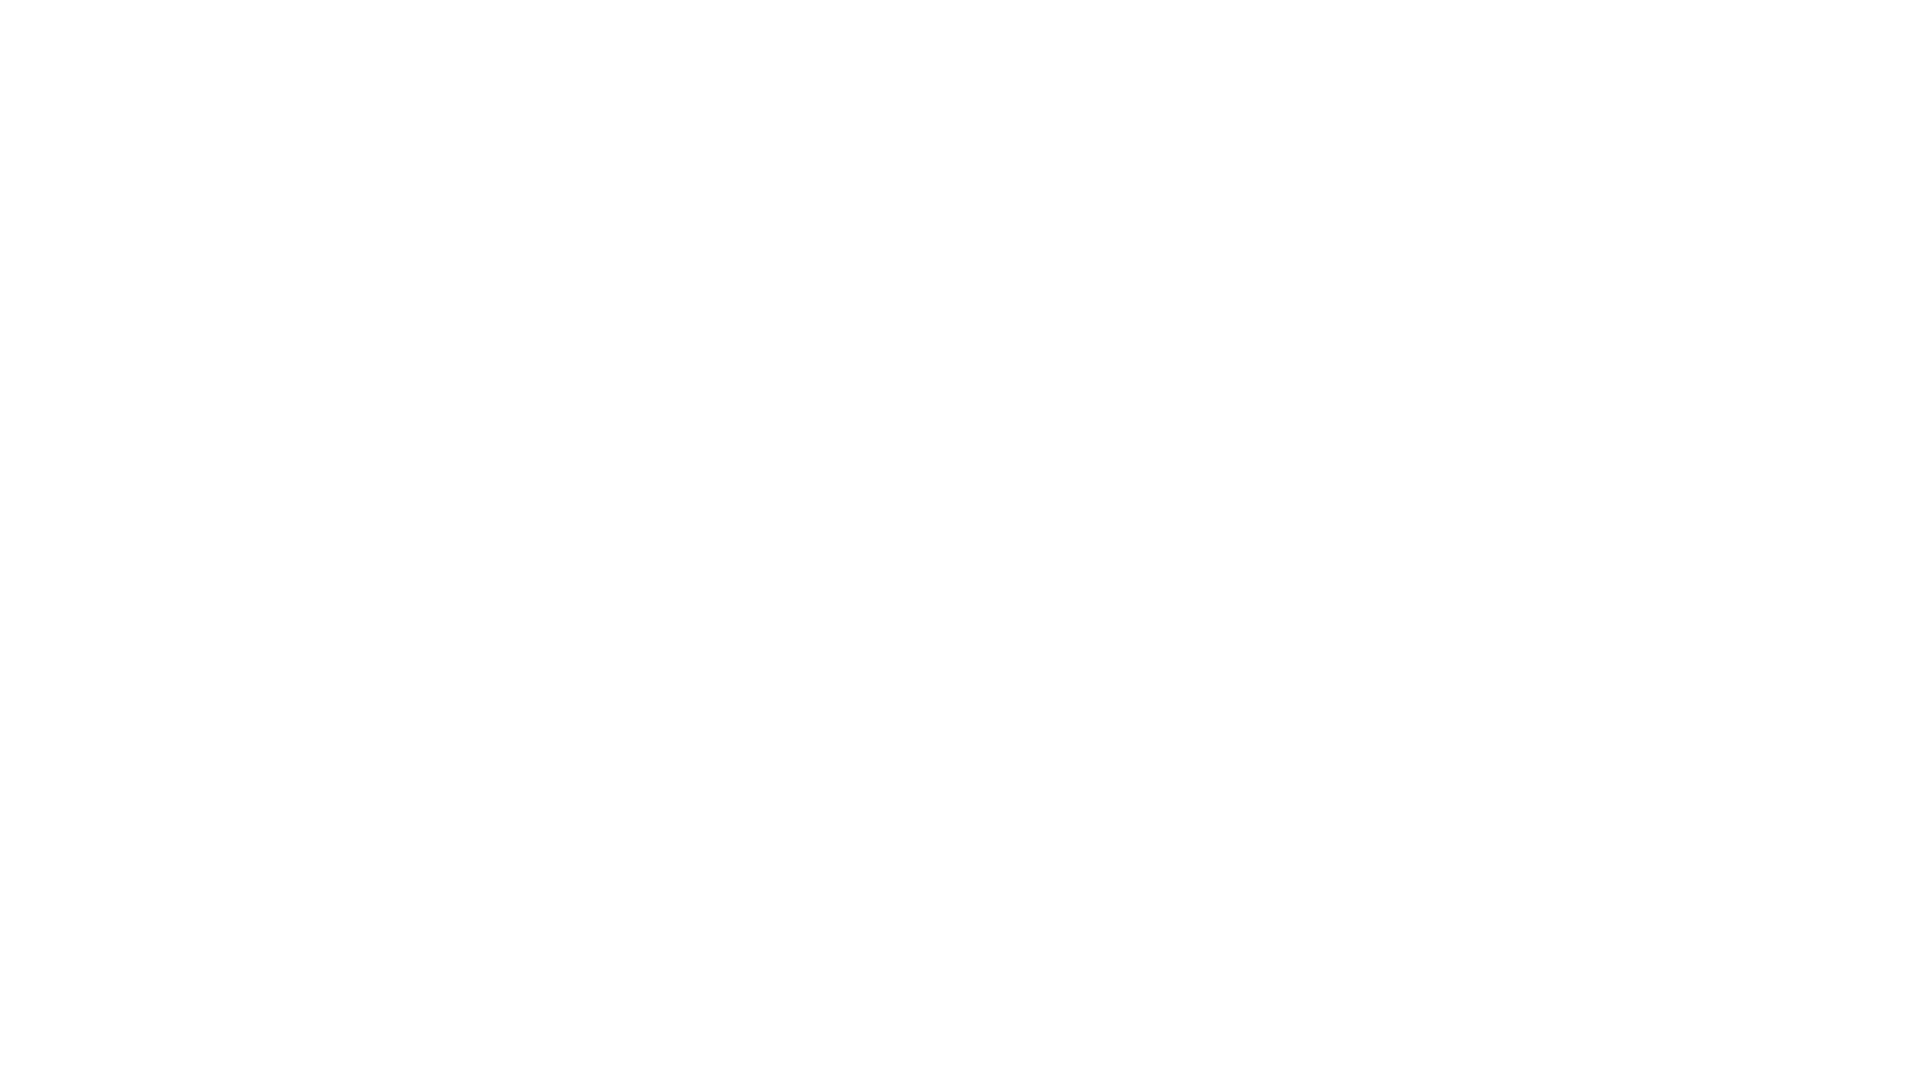

Waited 1 second for content to load after scroll
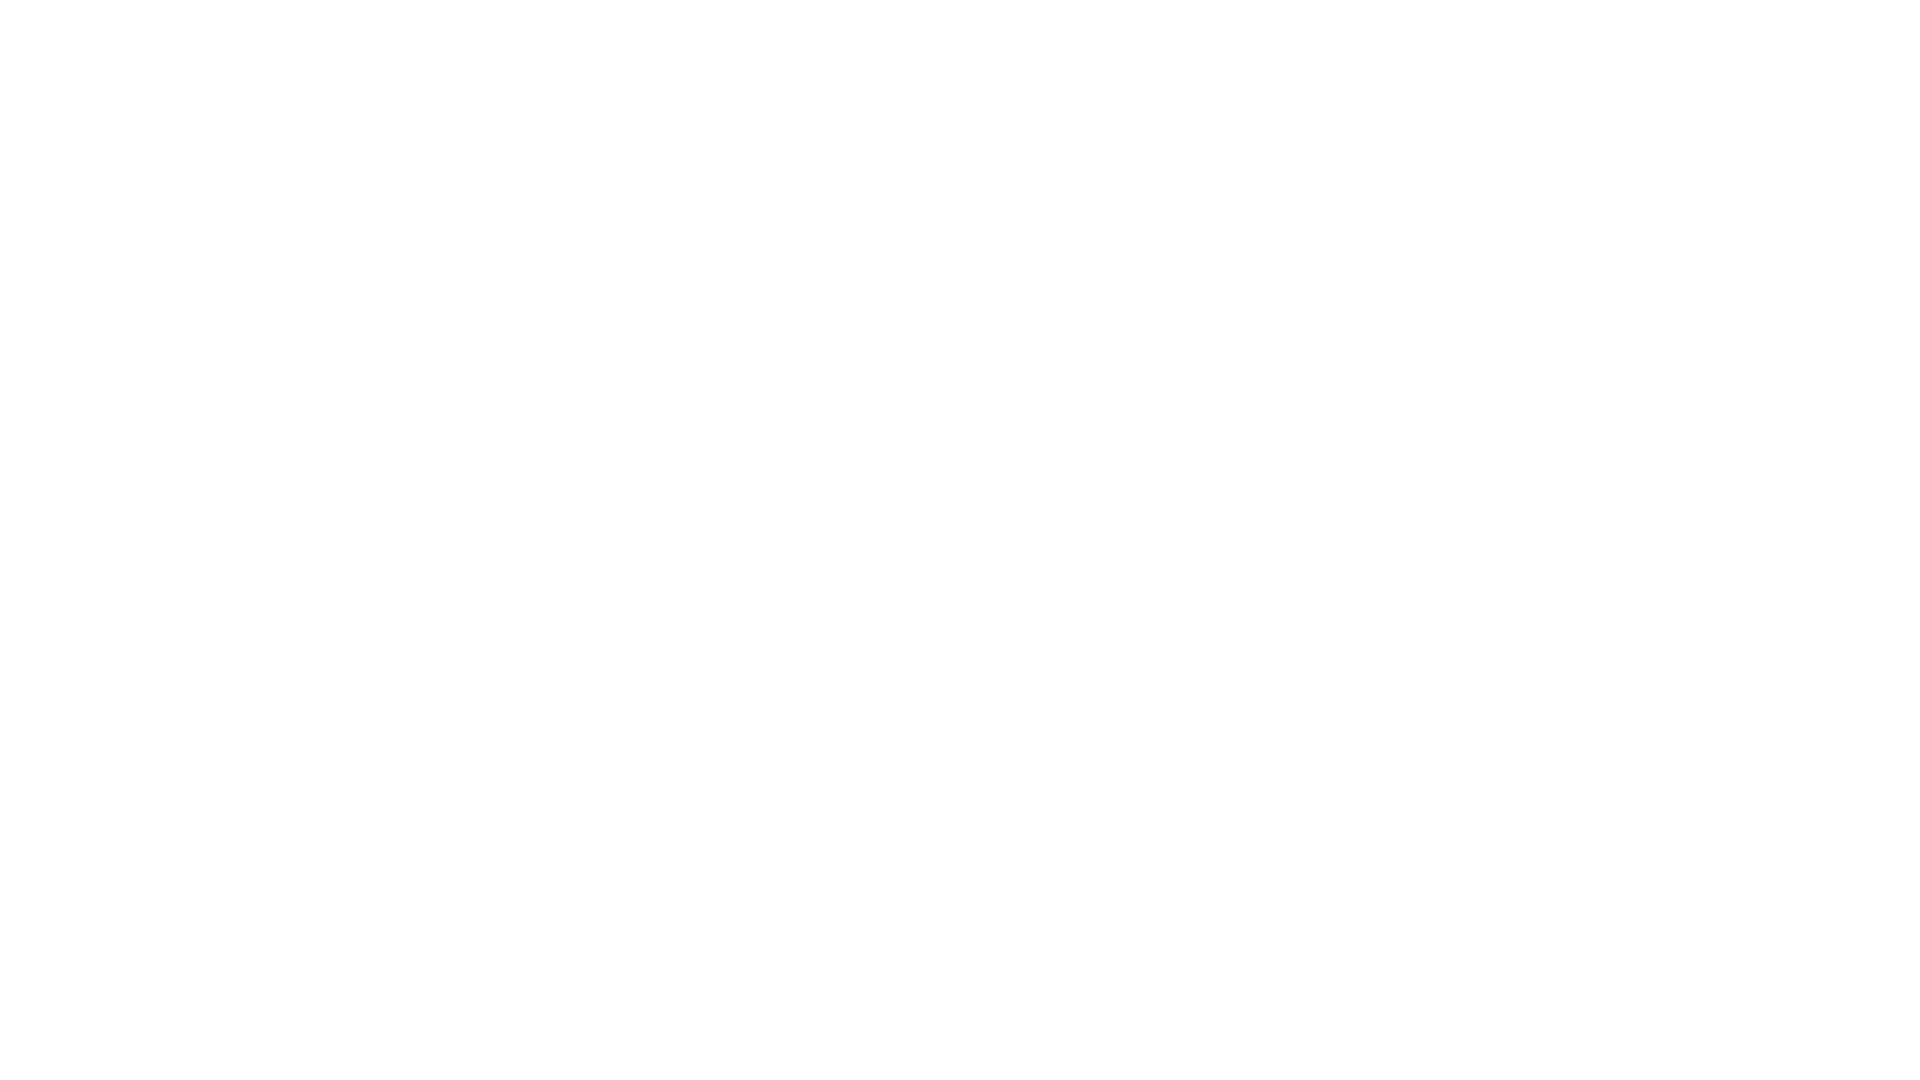

Scrolled down 250 pixels to trigger infinite scroll loading
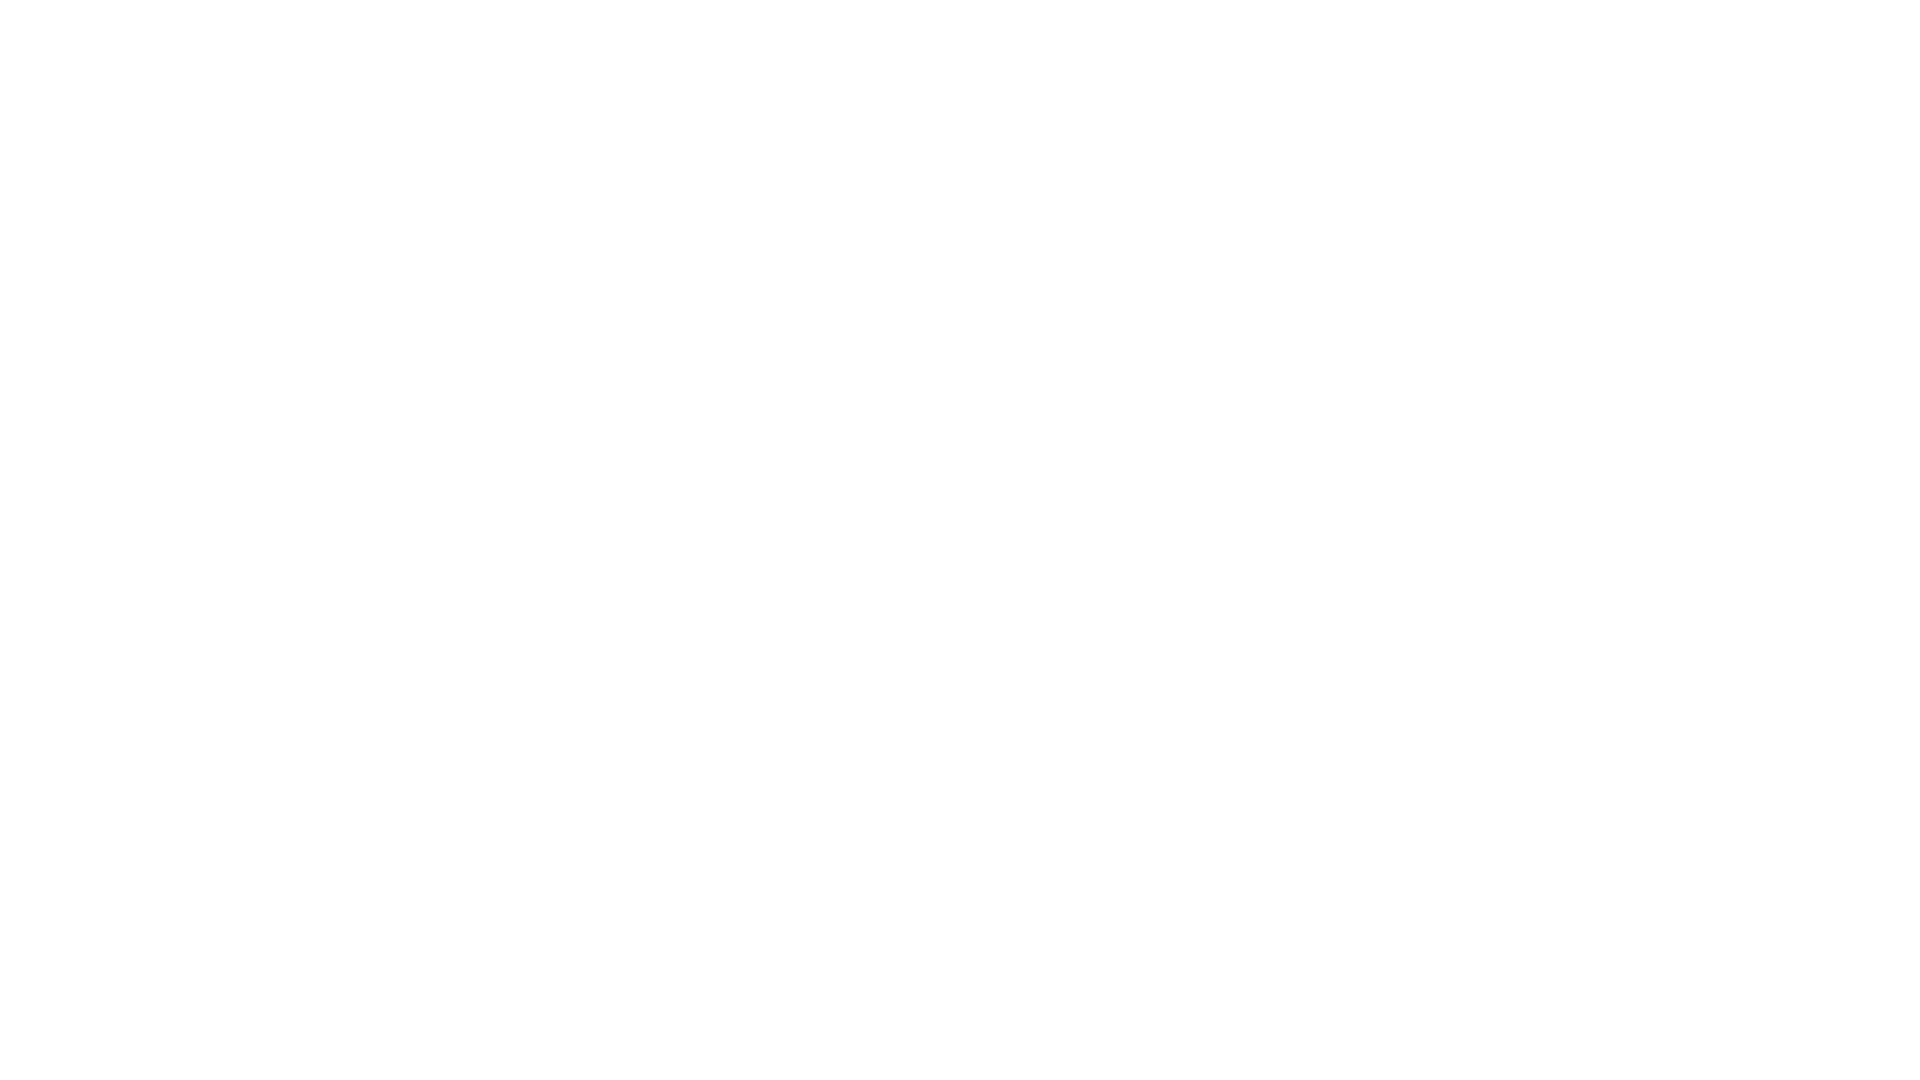

Waited 1 second for content to load after scroll
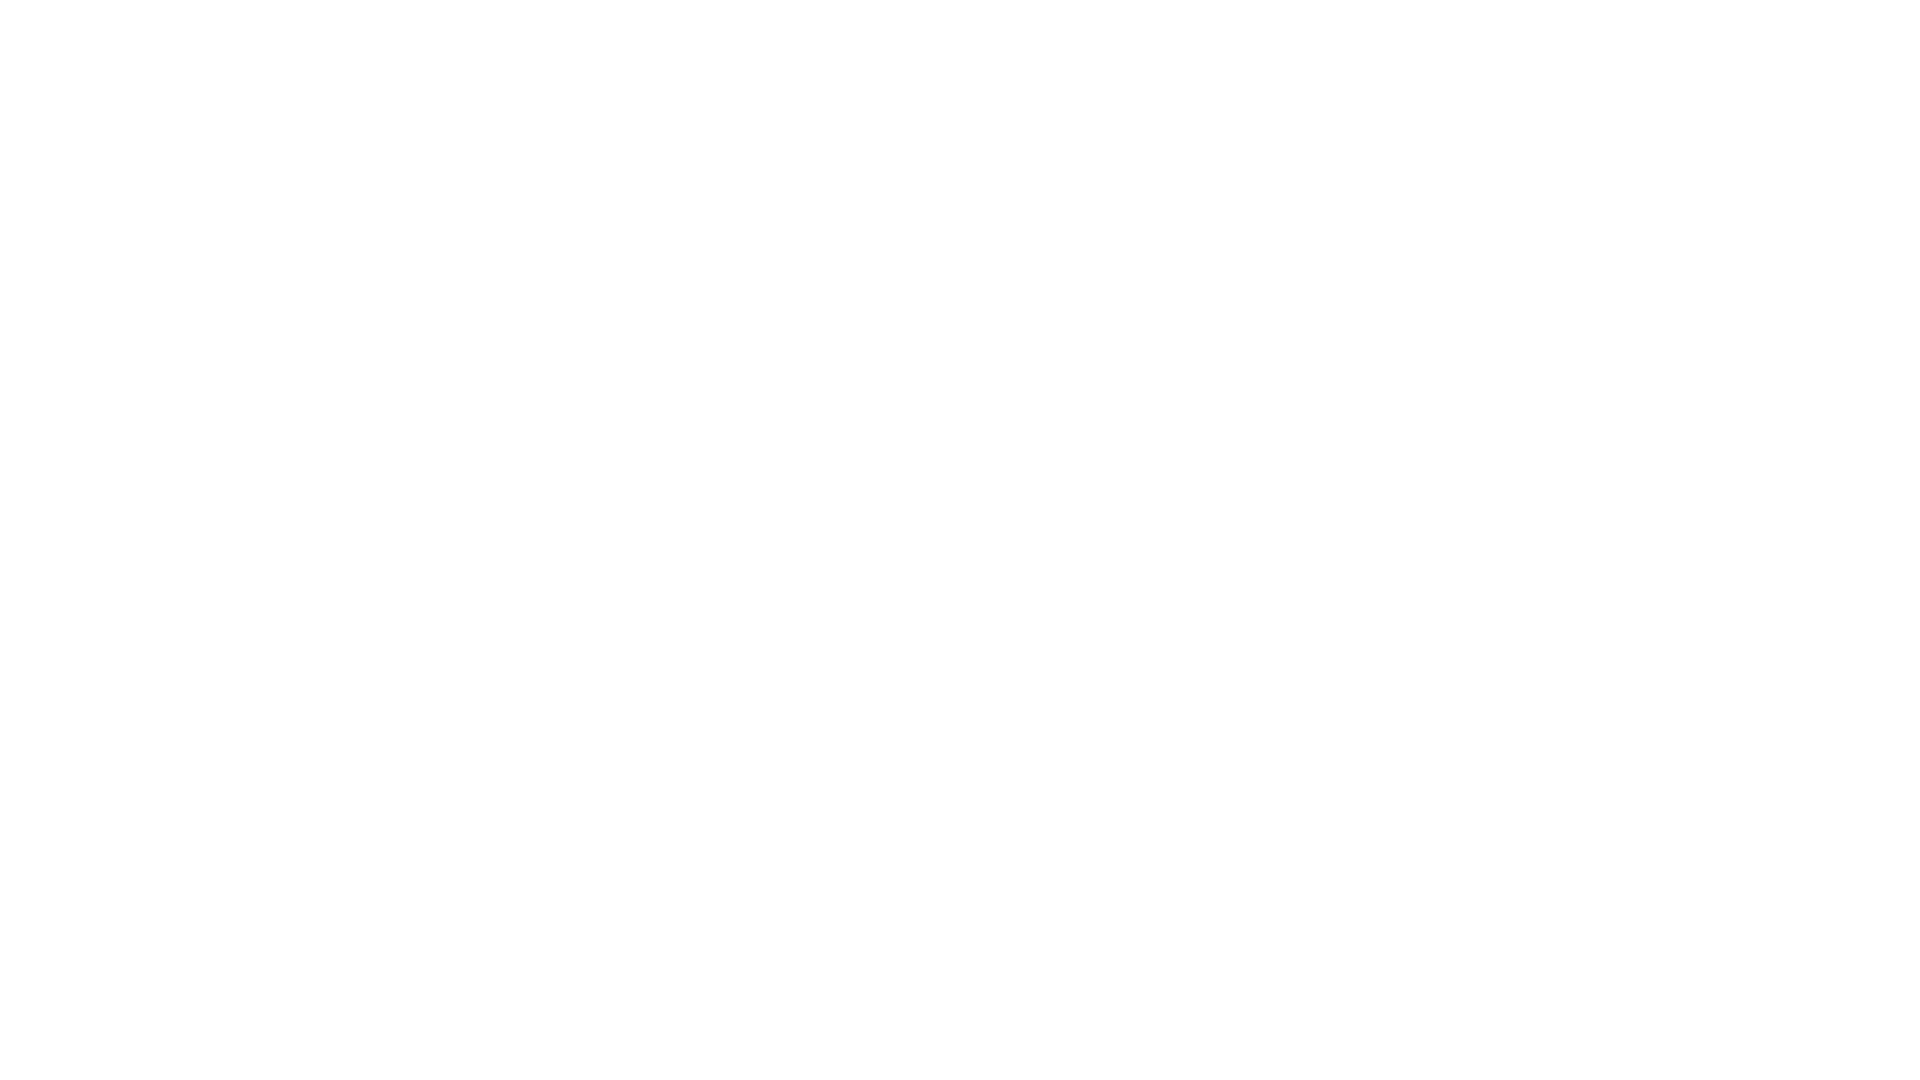

Scrolled down 250 pixels to trigger infinite scroll loading
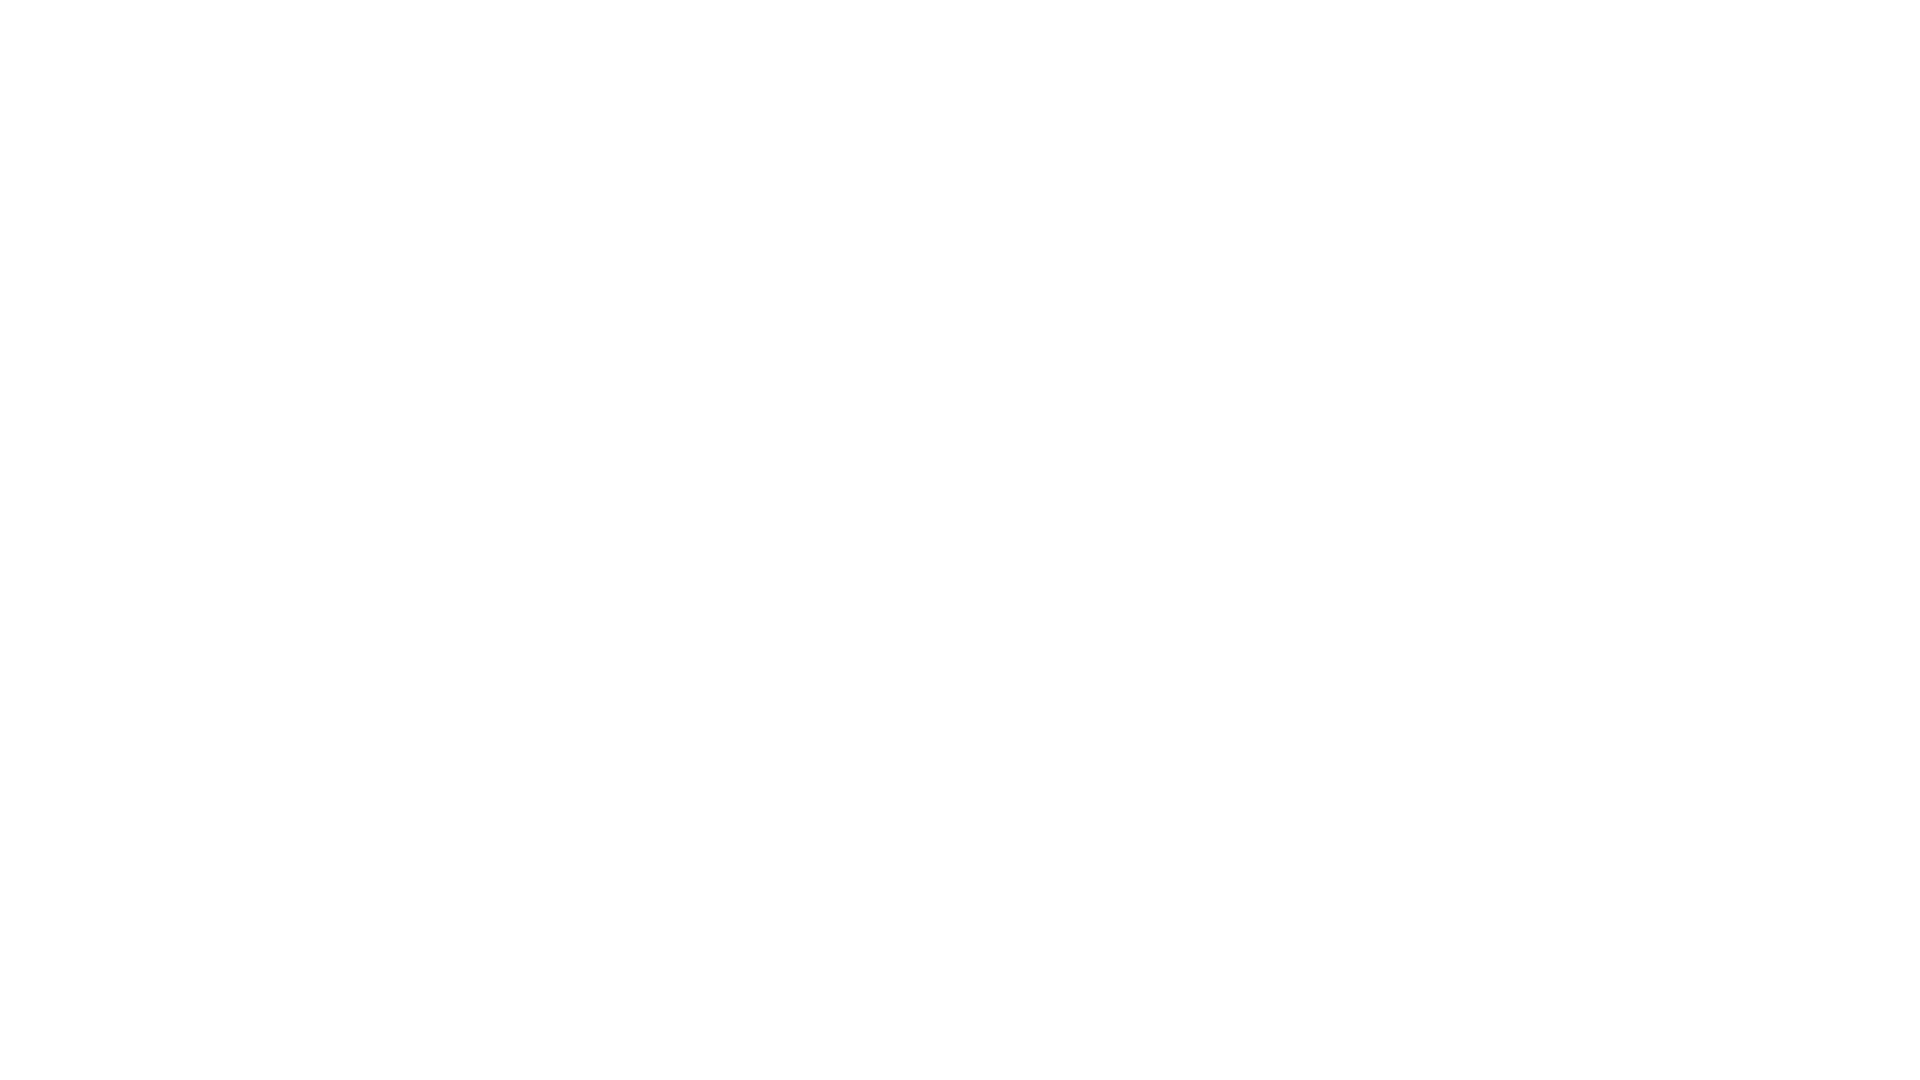

Waited 1 second for content to load after scroll
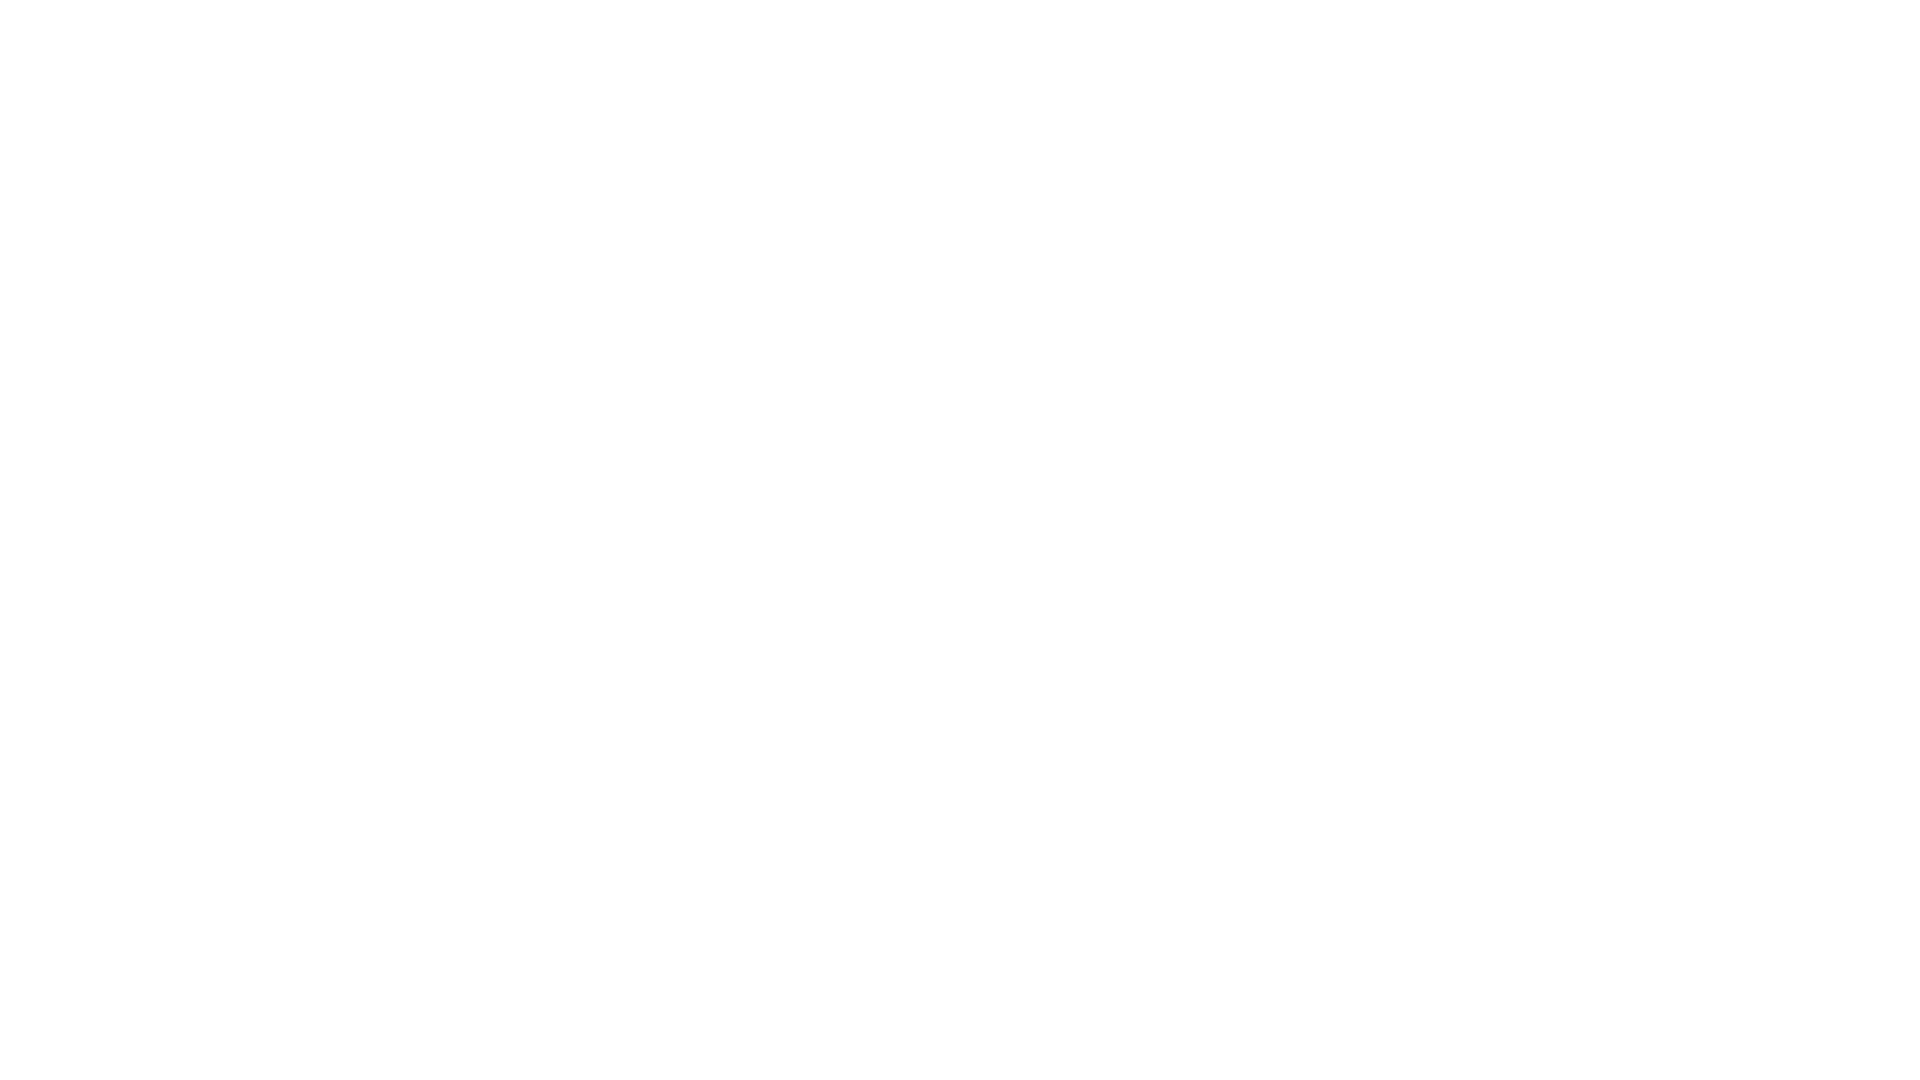

Scrolled down 250 pixels to trigger infinite scroll loading
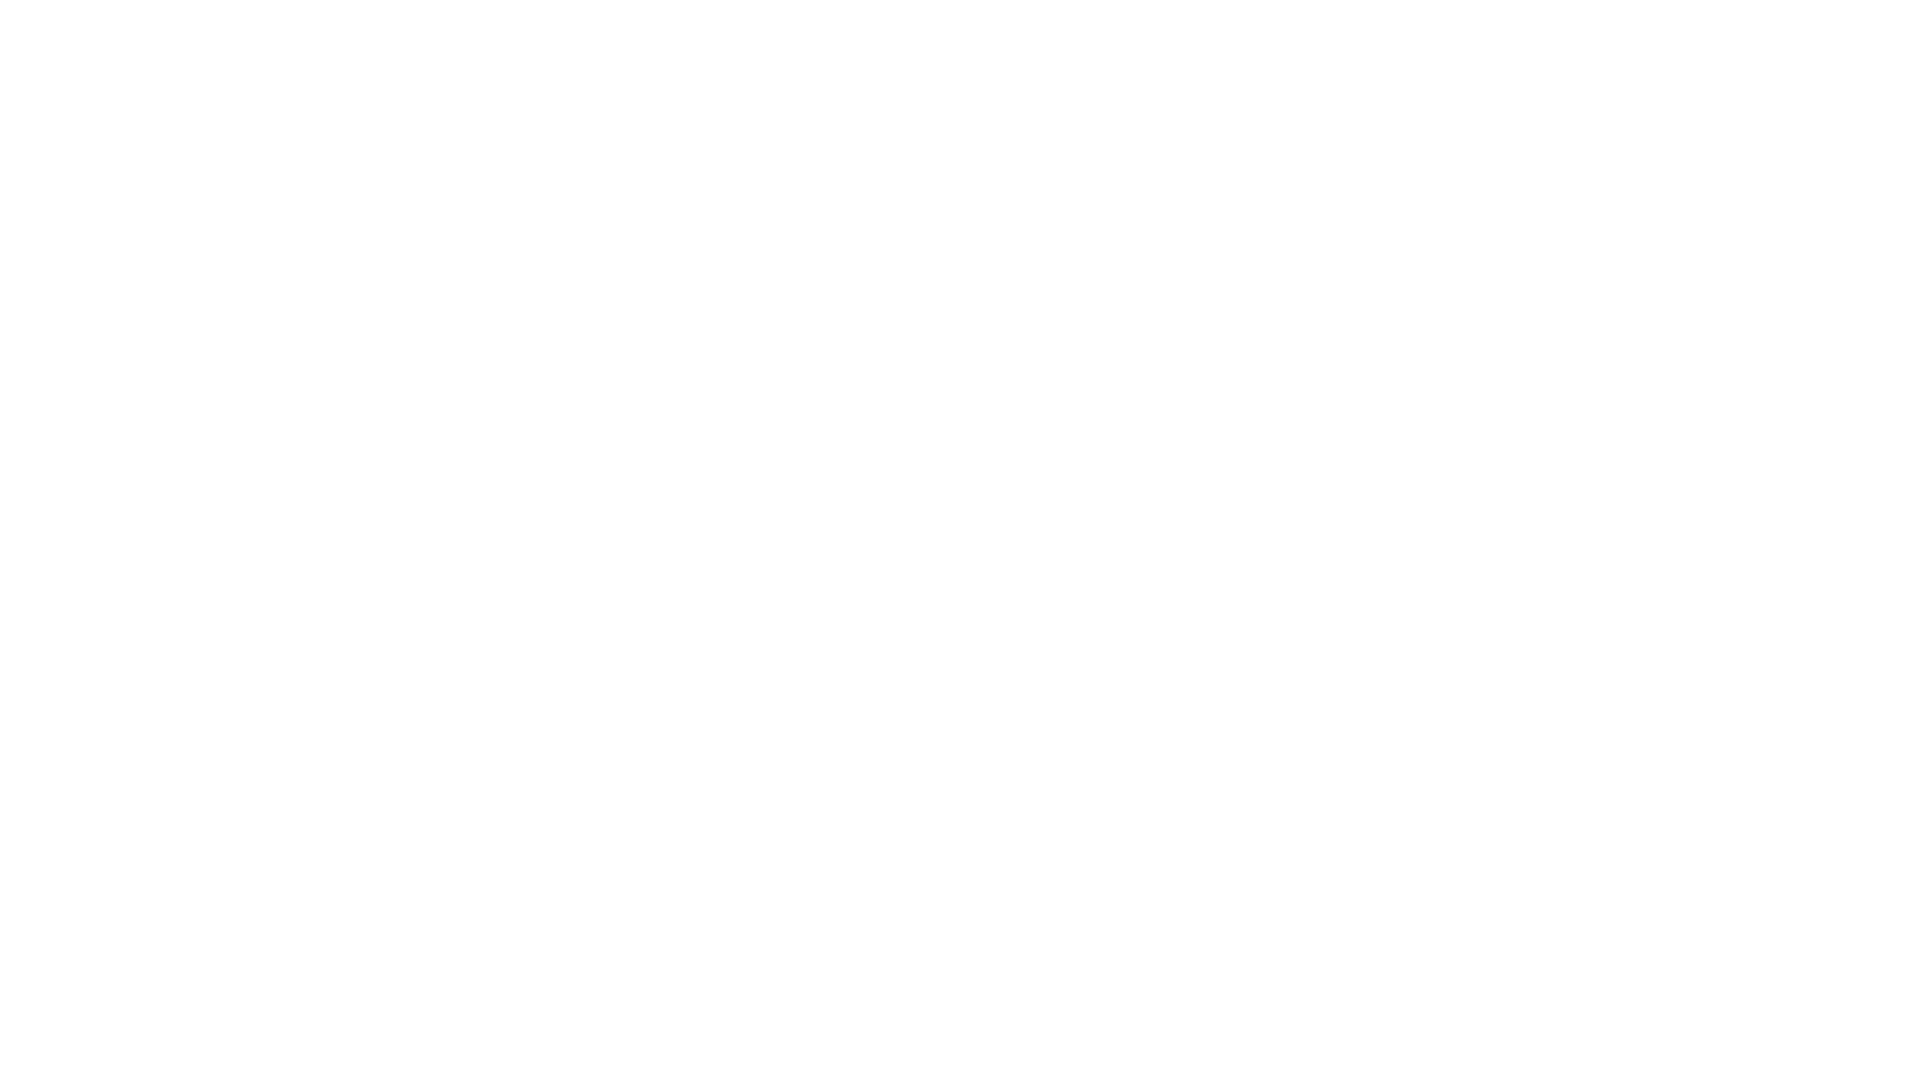

Waited 1 second for content to load after scroll
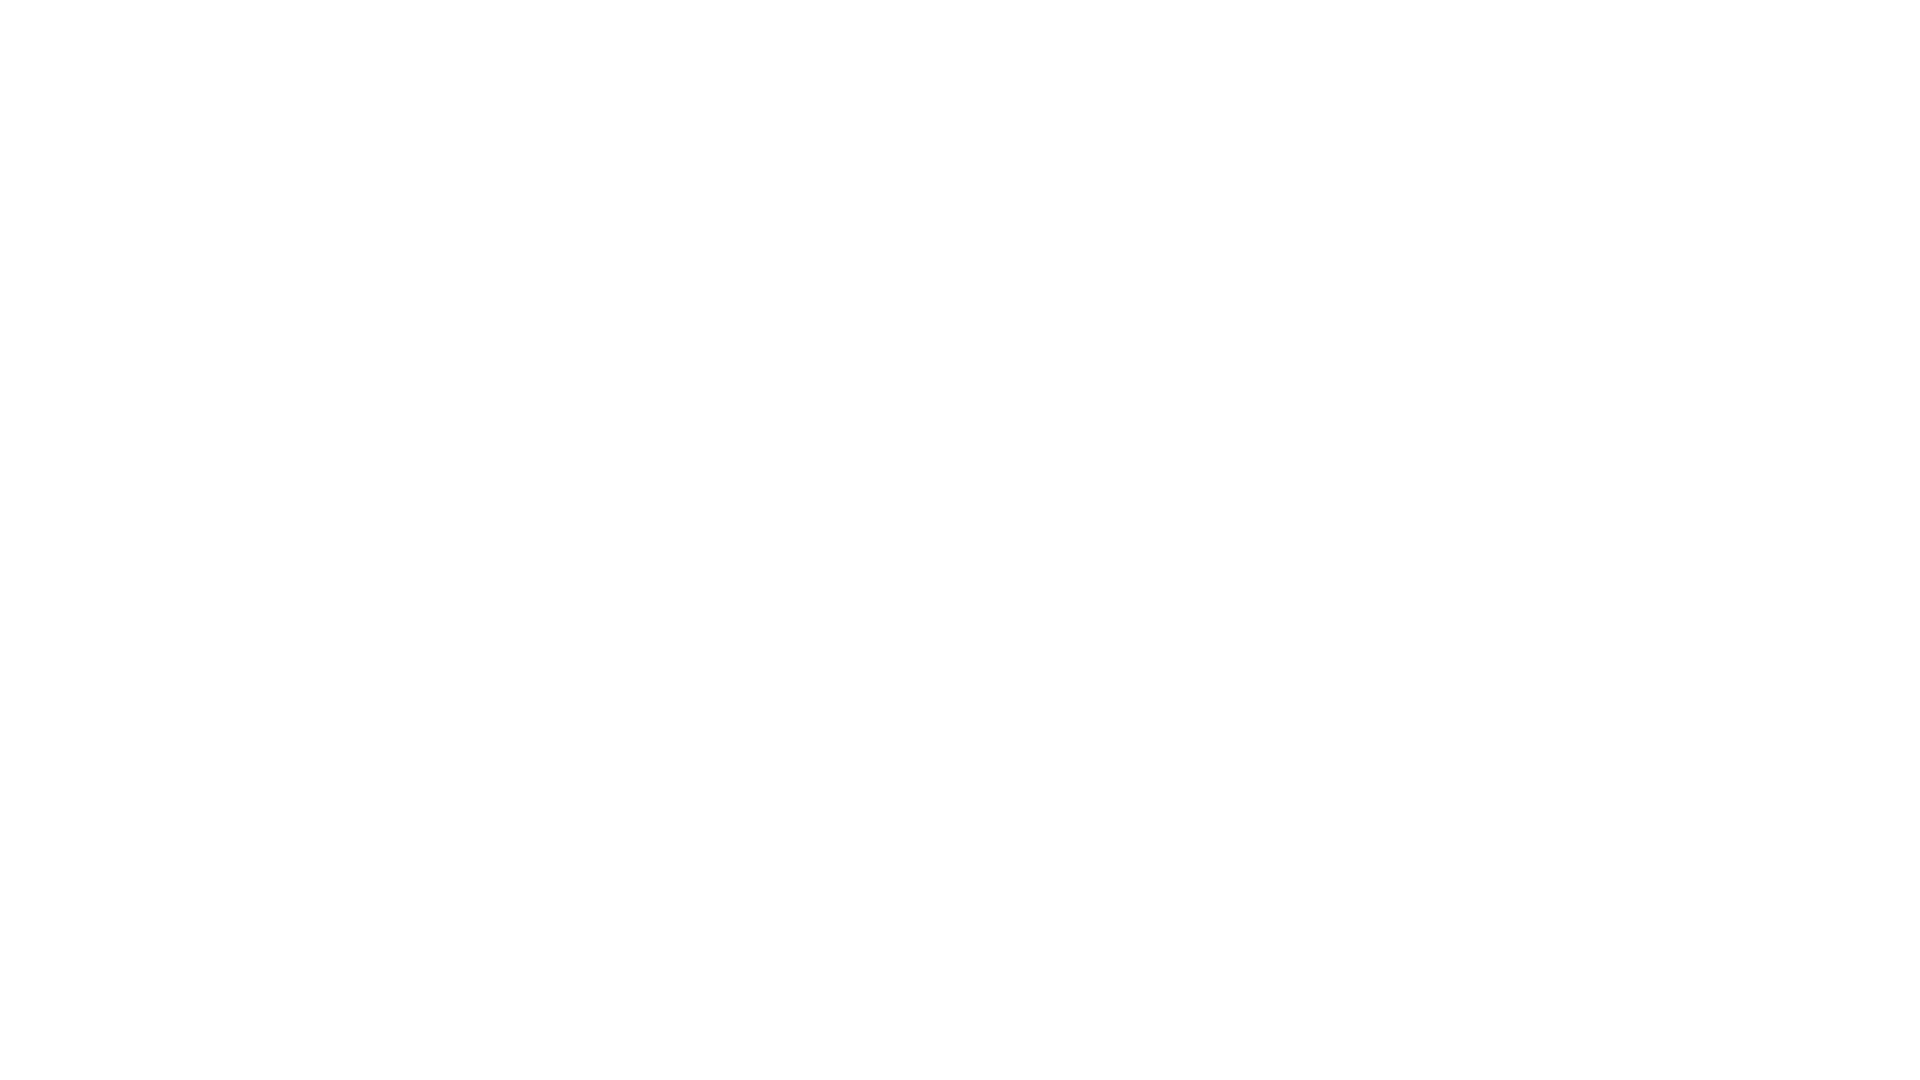

Scrolled down 250 pixels to trigger infinite scroll loading
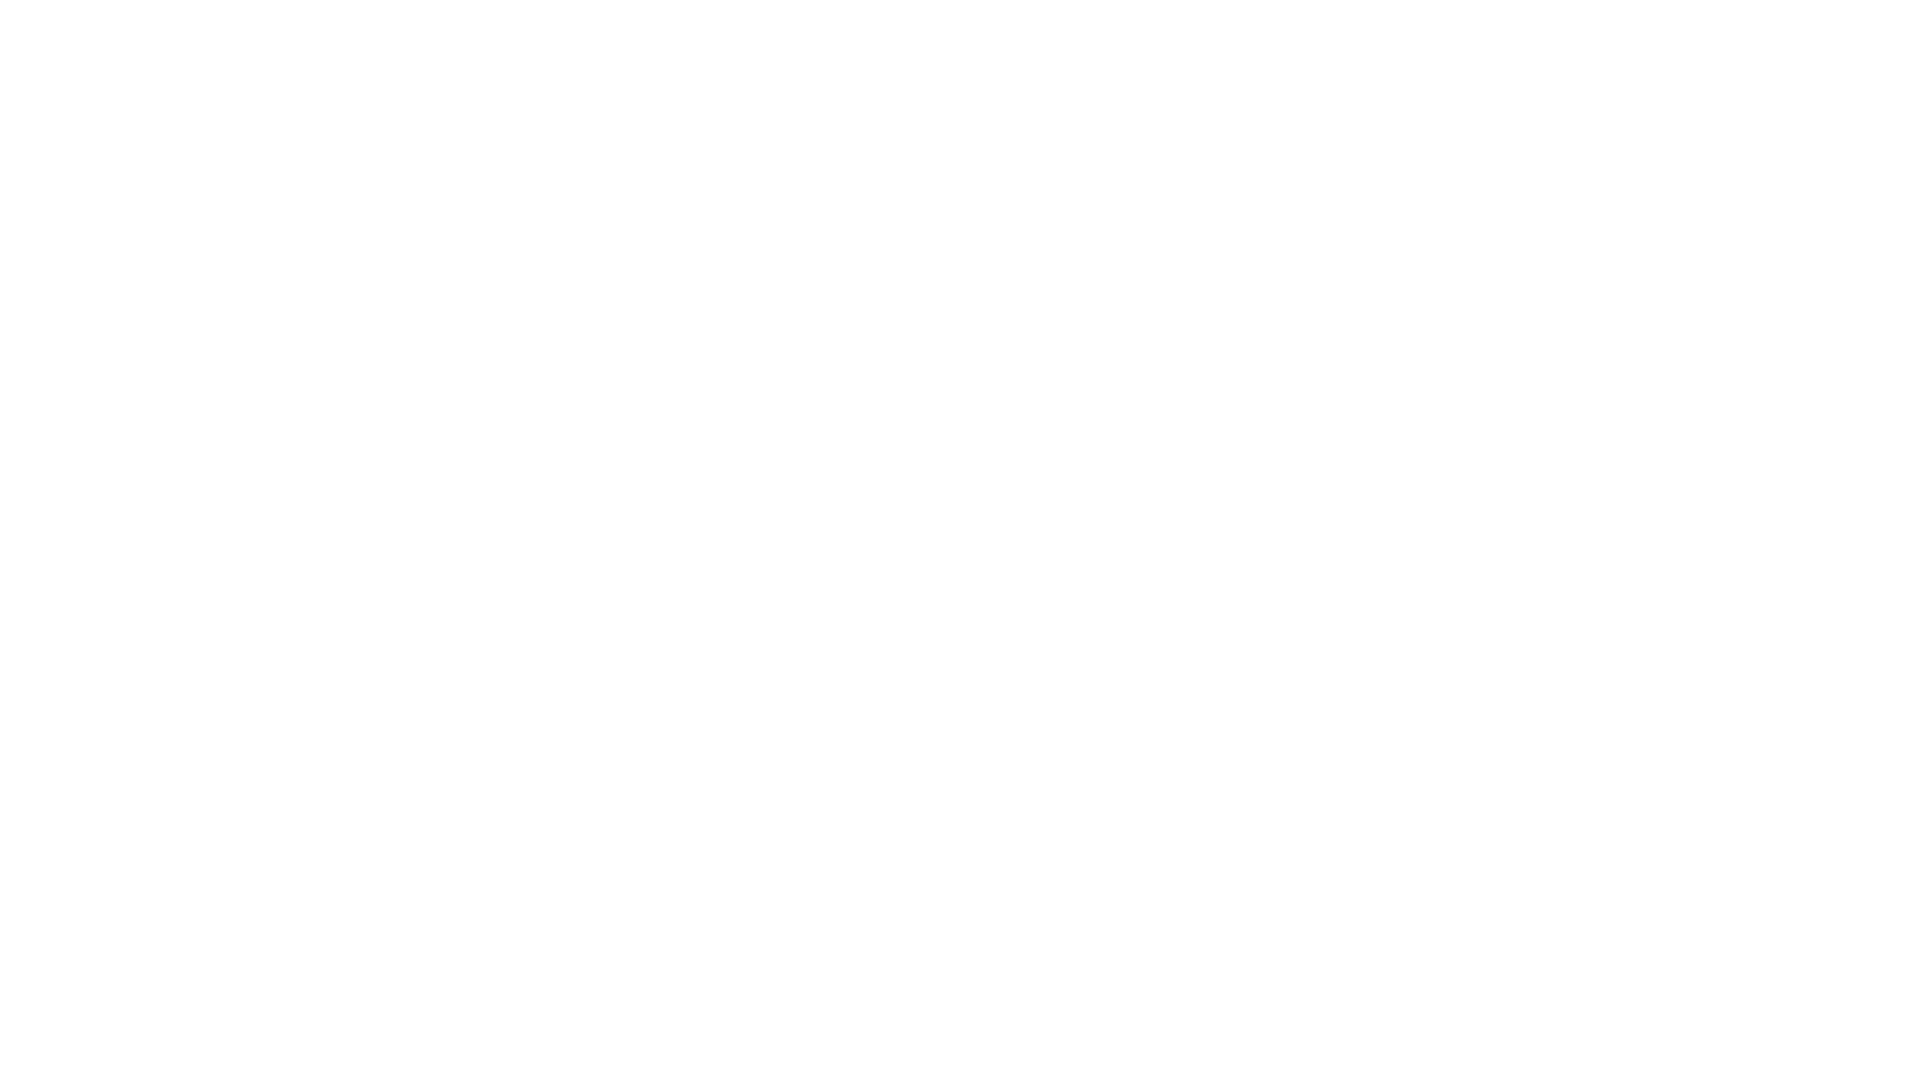

Waited 1 second for content to load after scroll
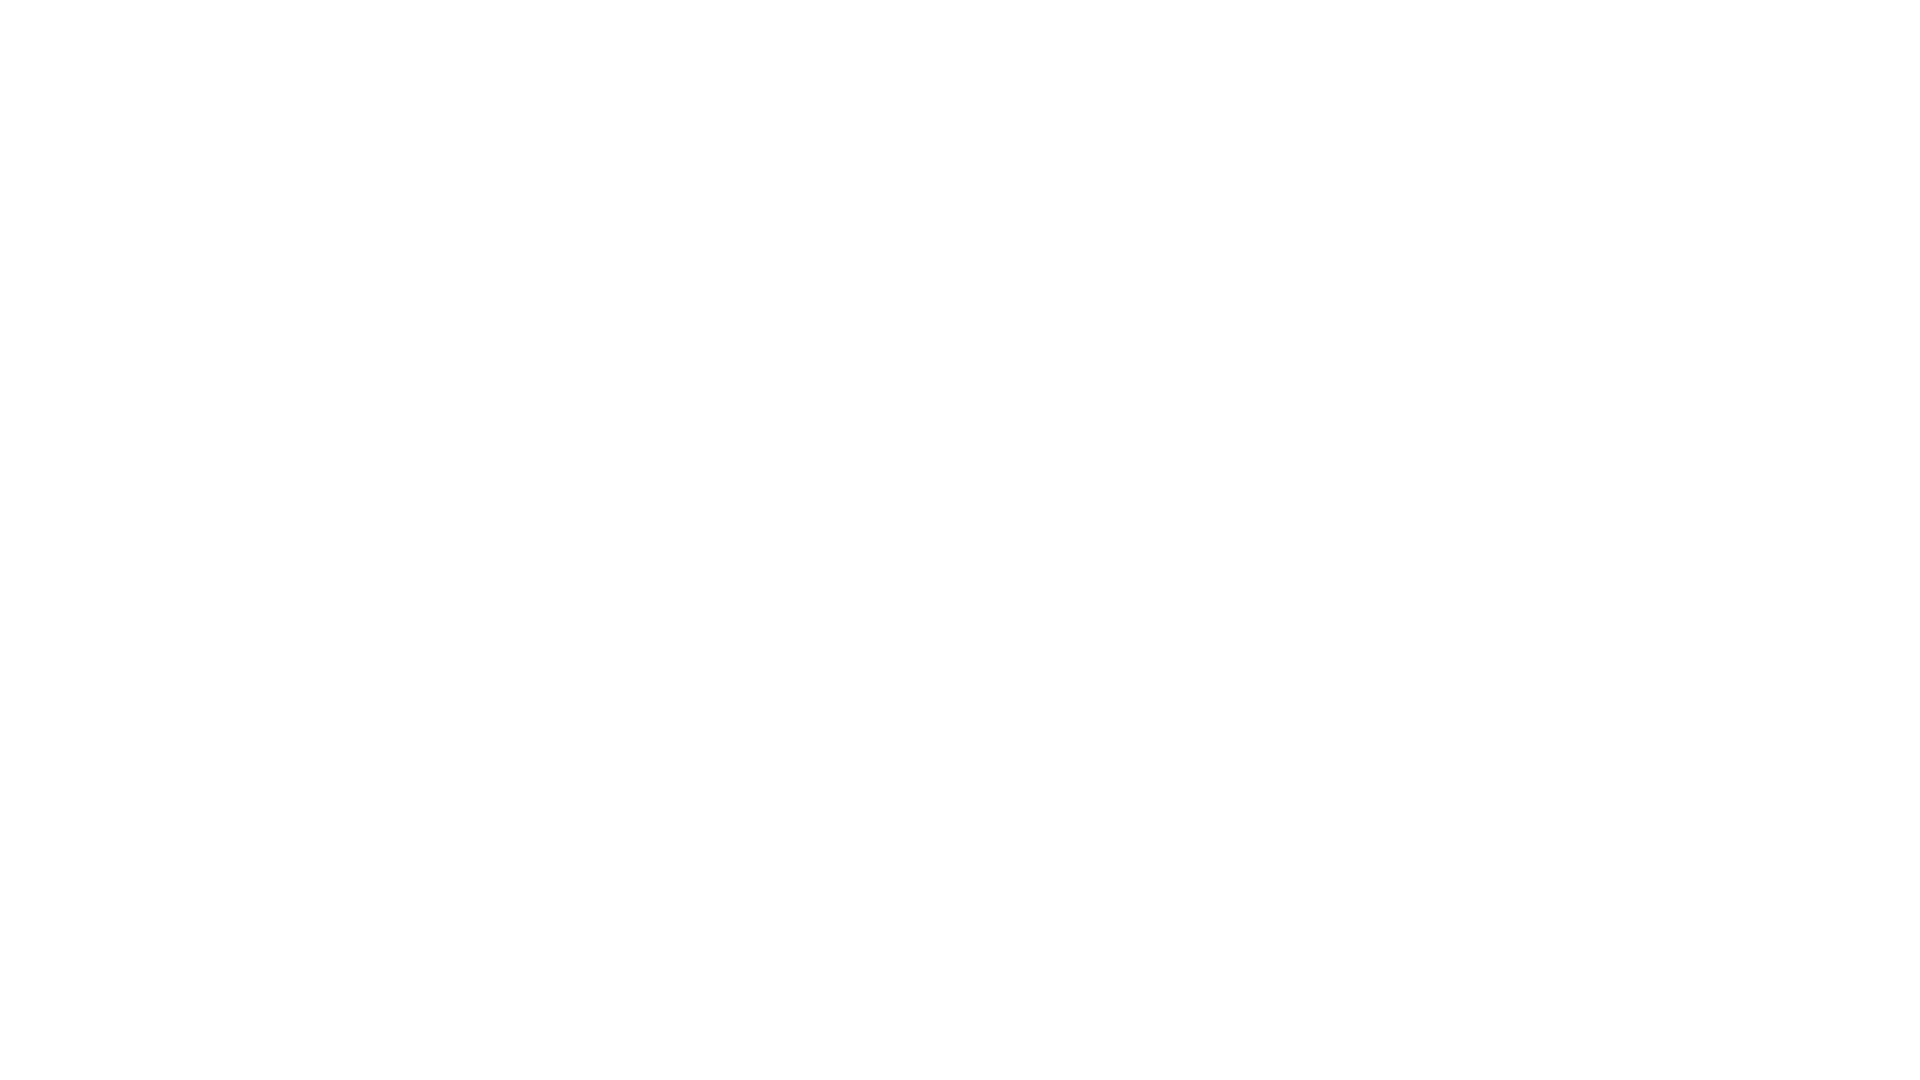

Scrolled down 250 pixels to trigger infinite scroll loading
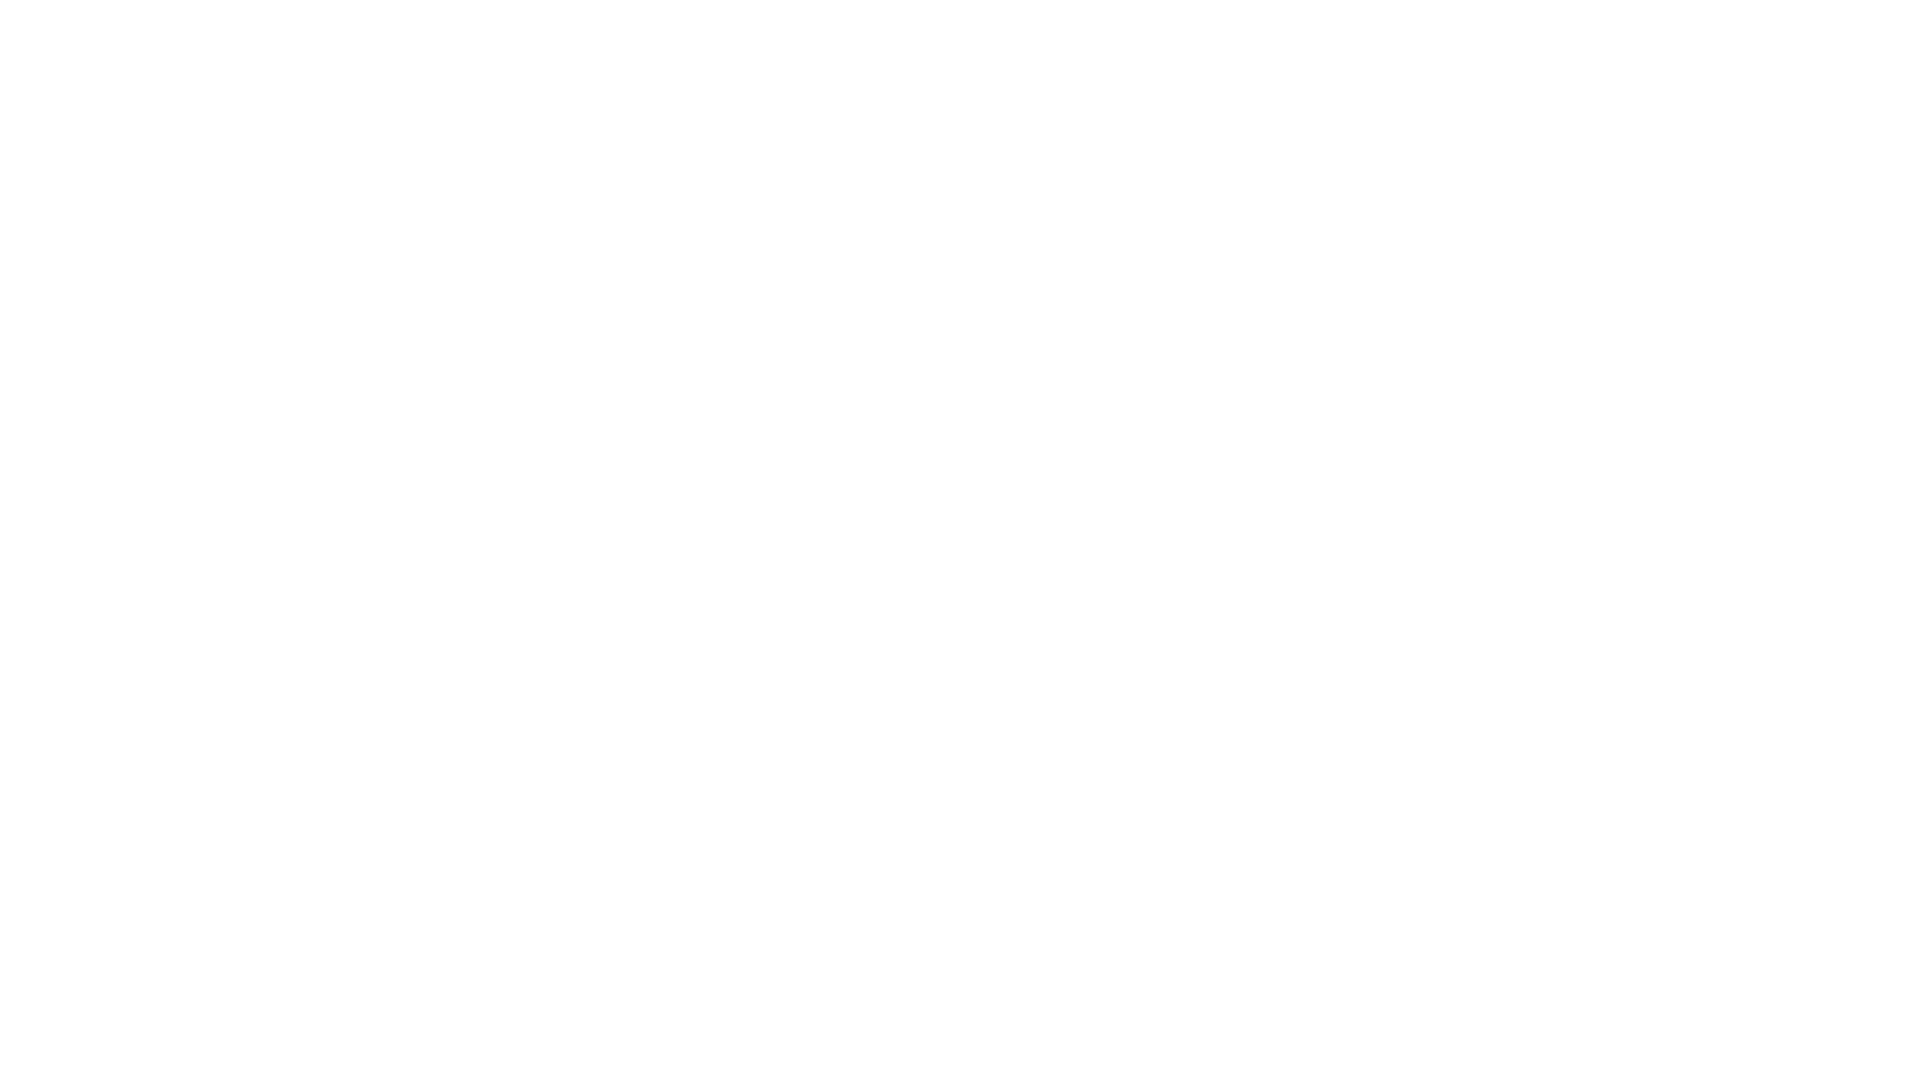

Waited 1 second for content to load after scroll
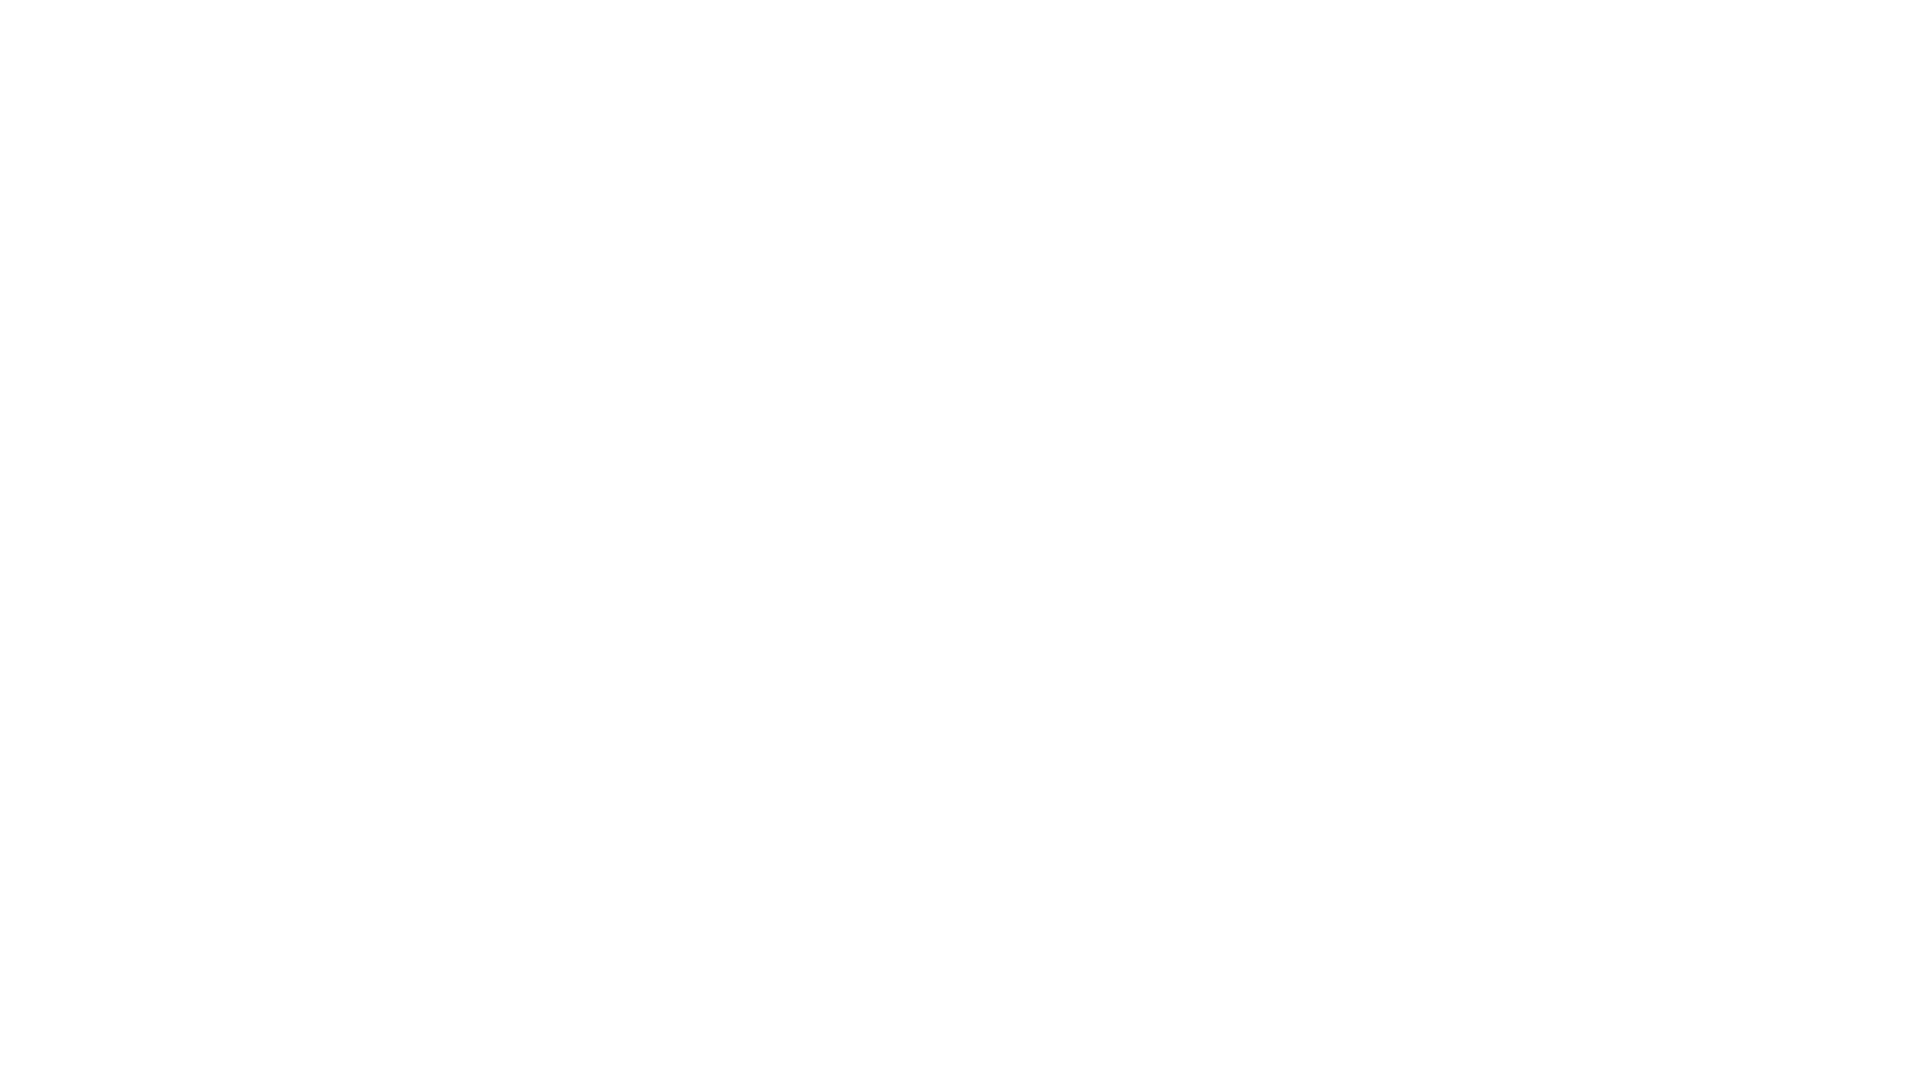

Scrolled down 250 pixels to trigger infinite scroll loading
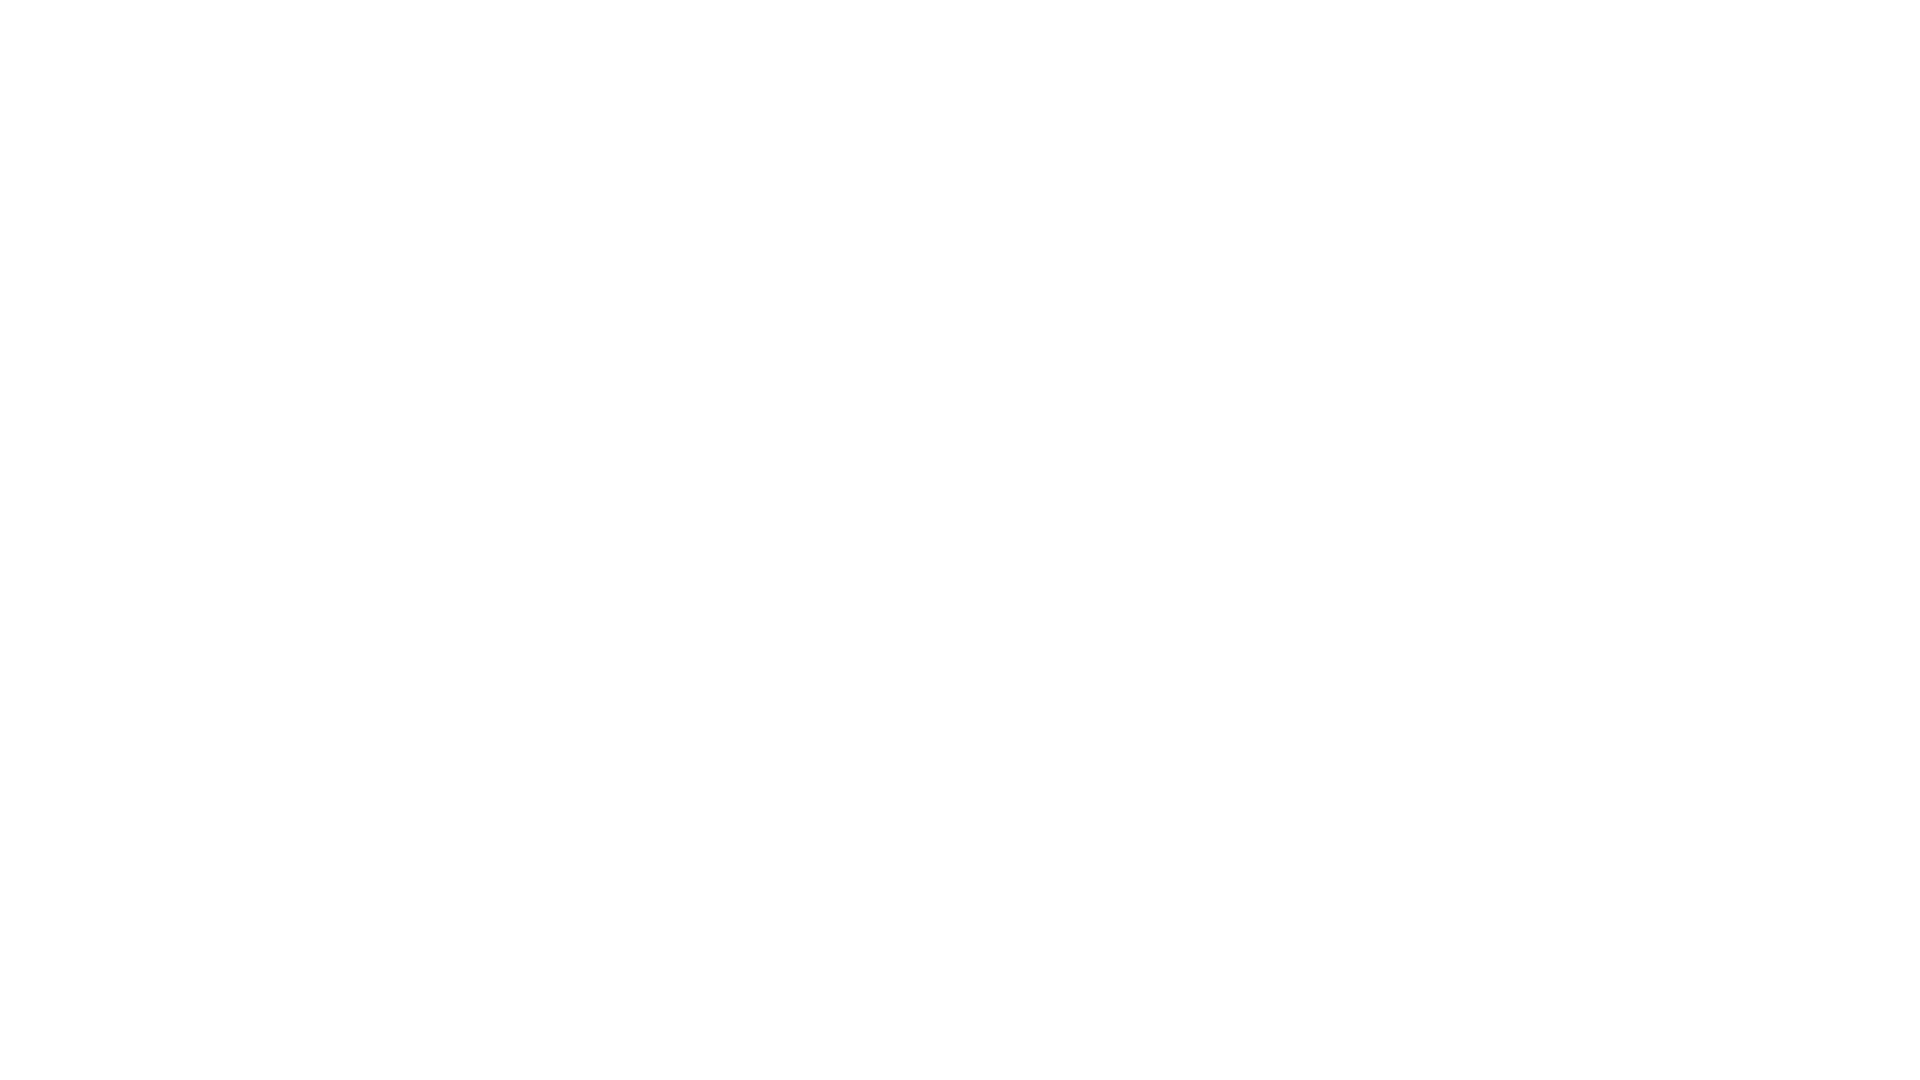

Waited 1 second for content to load after scroll
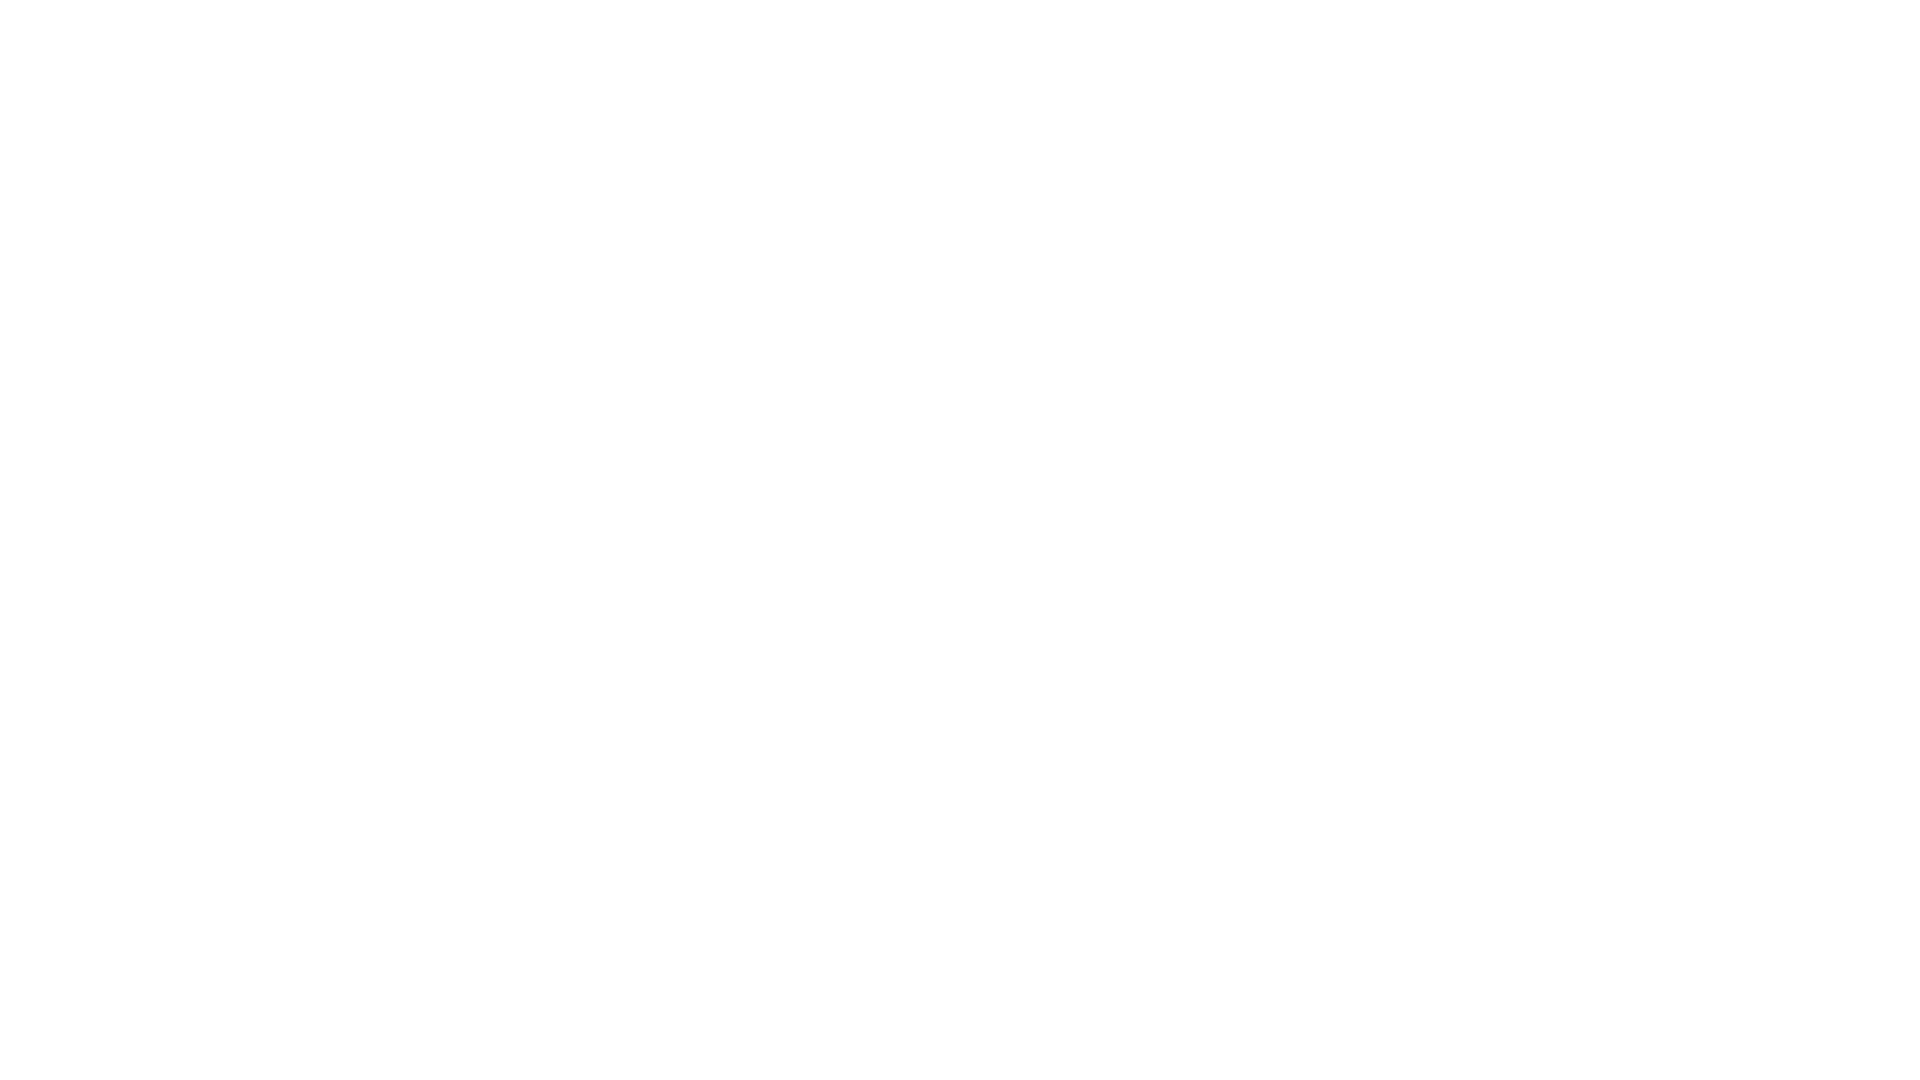

Scrolled down 250 pixels to trigger infinite scroll loading
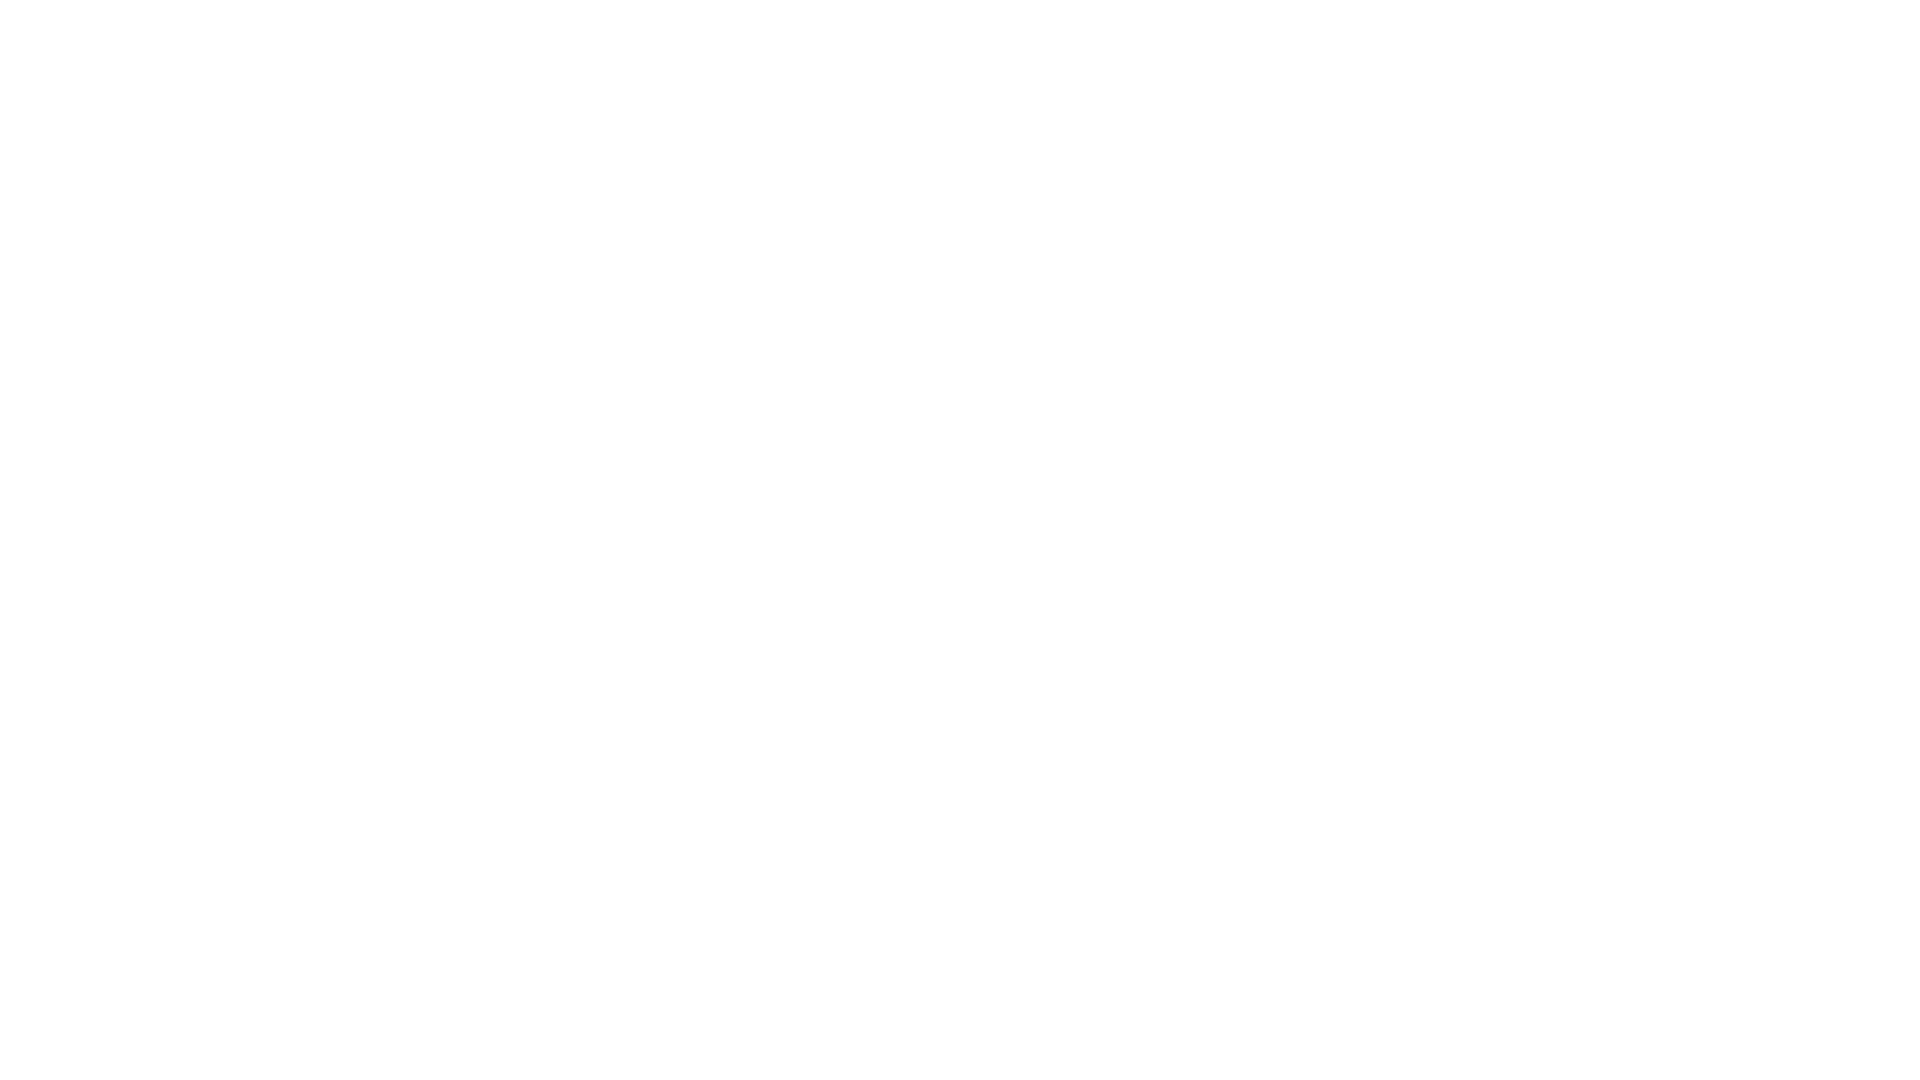

Waited 1 second for content to load after scroll
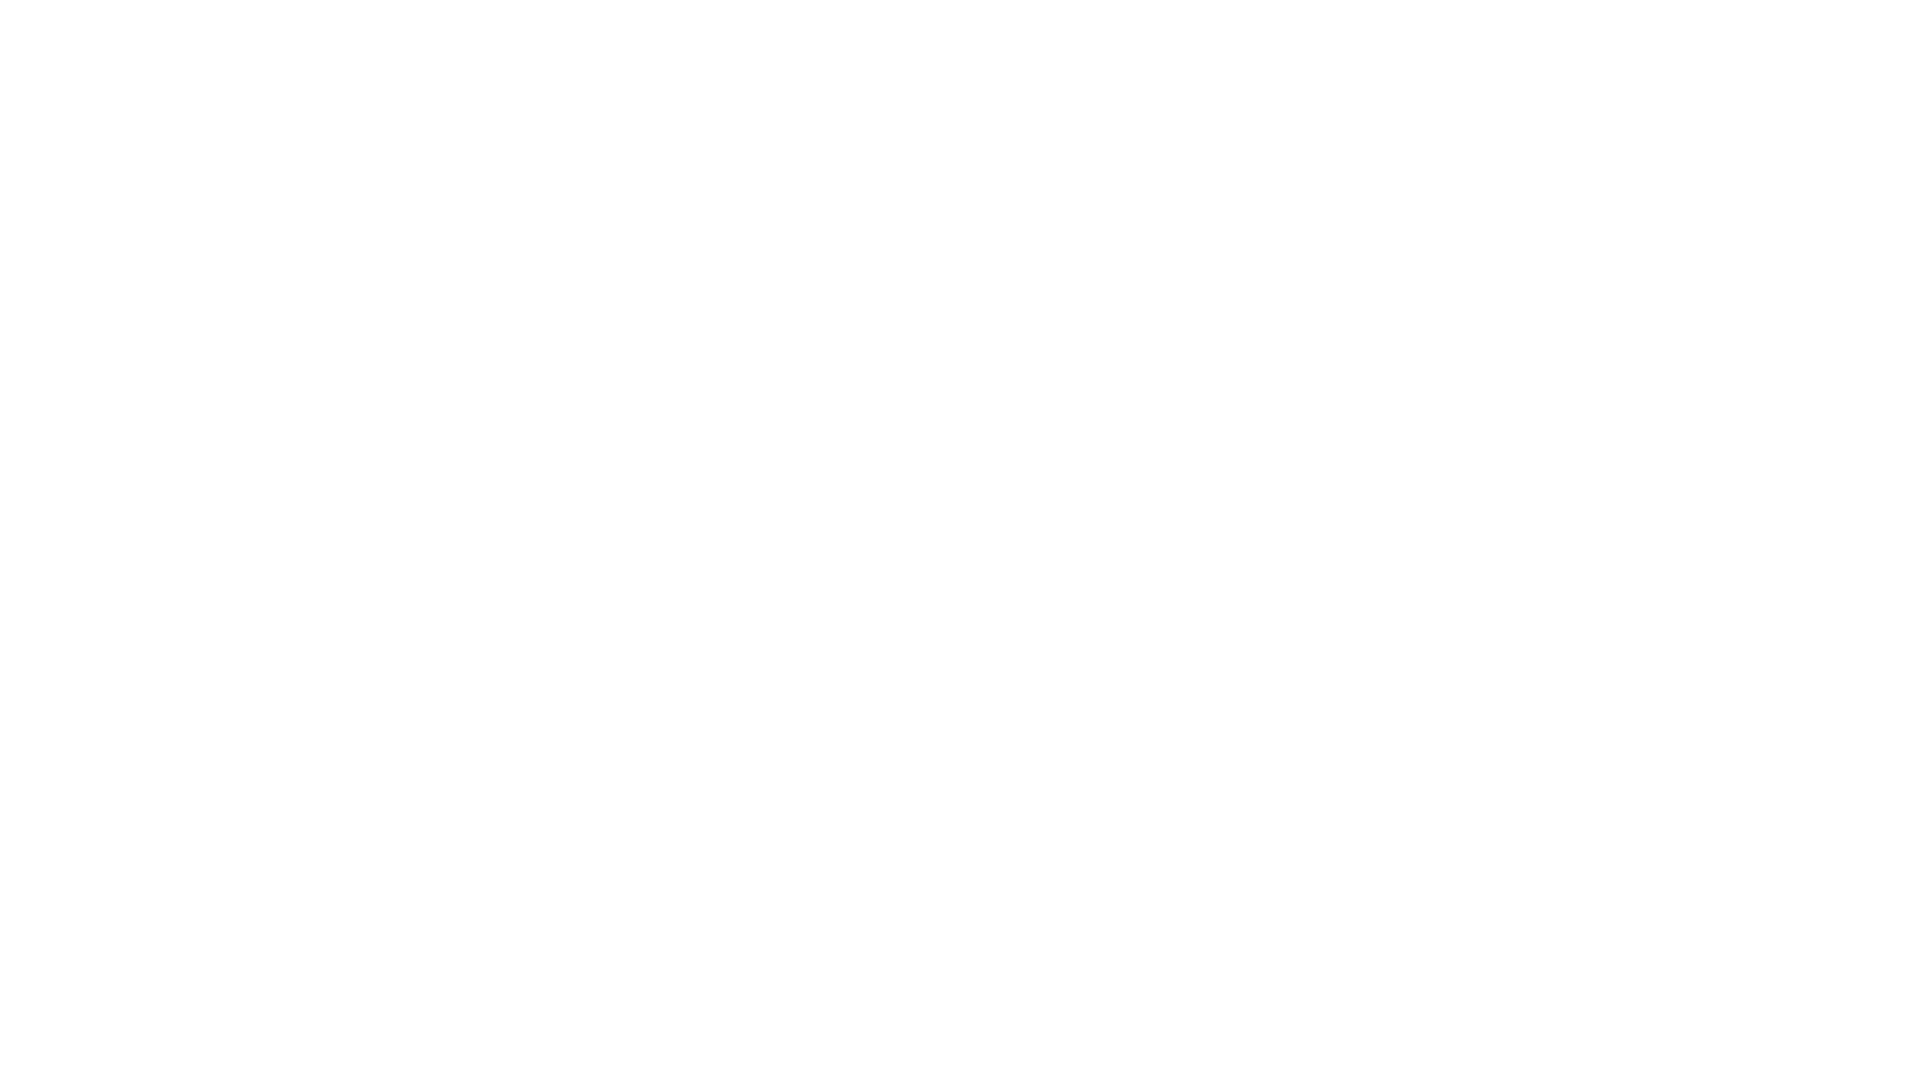

Waited 3 seconds for final content to load
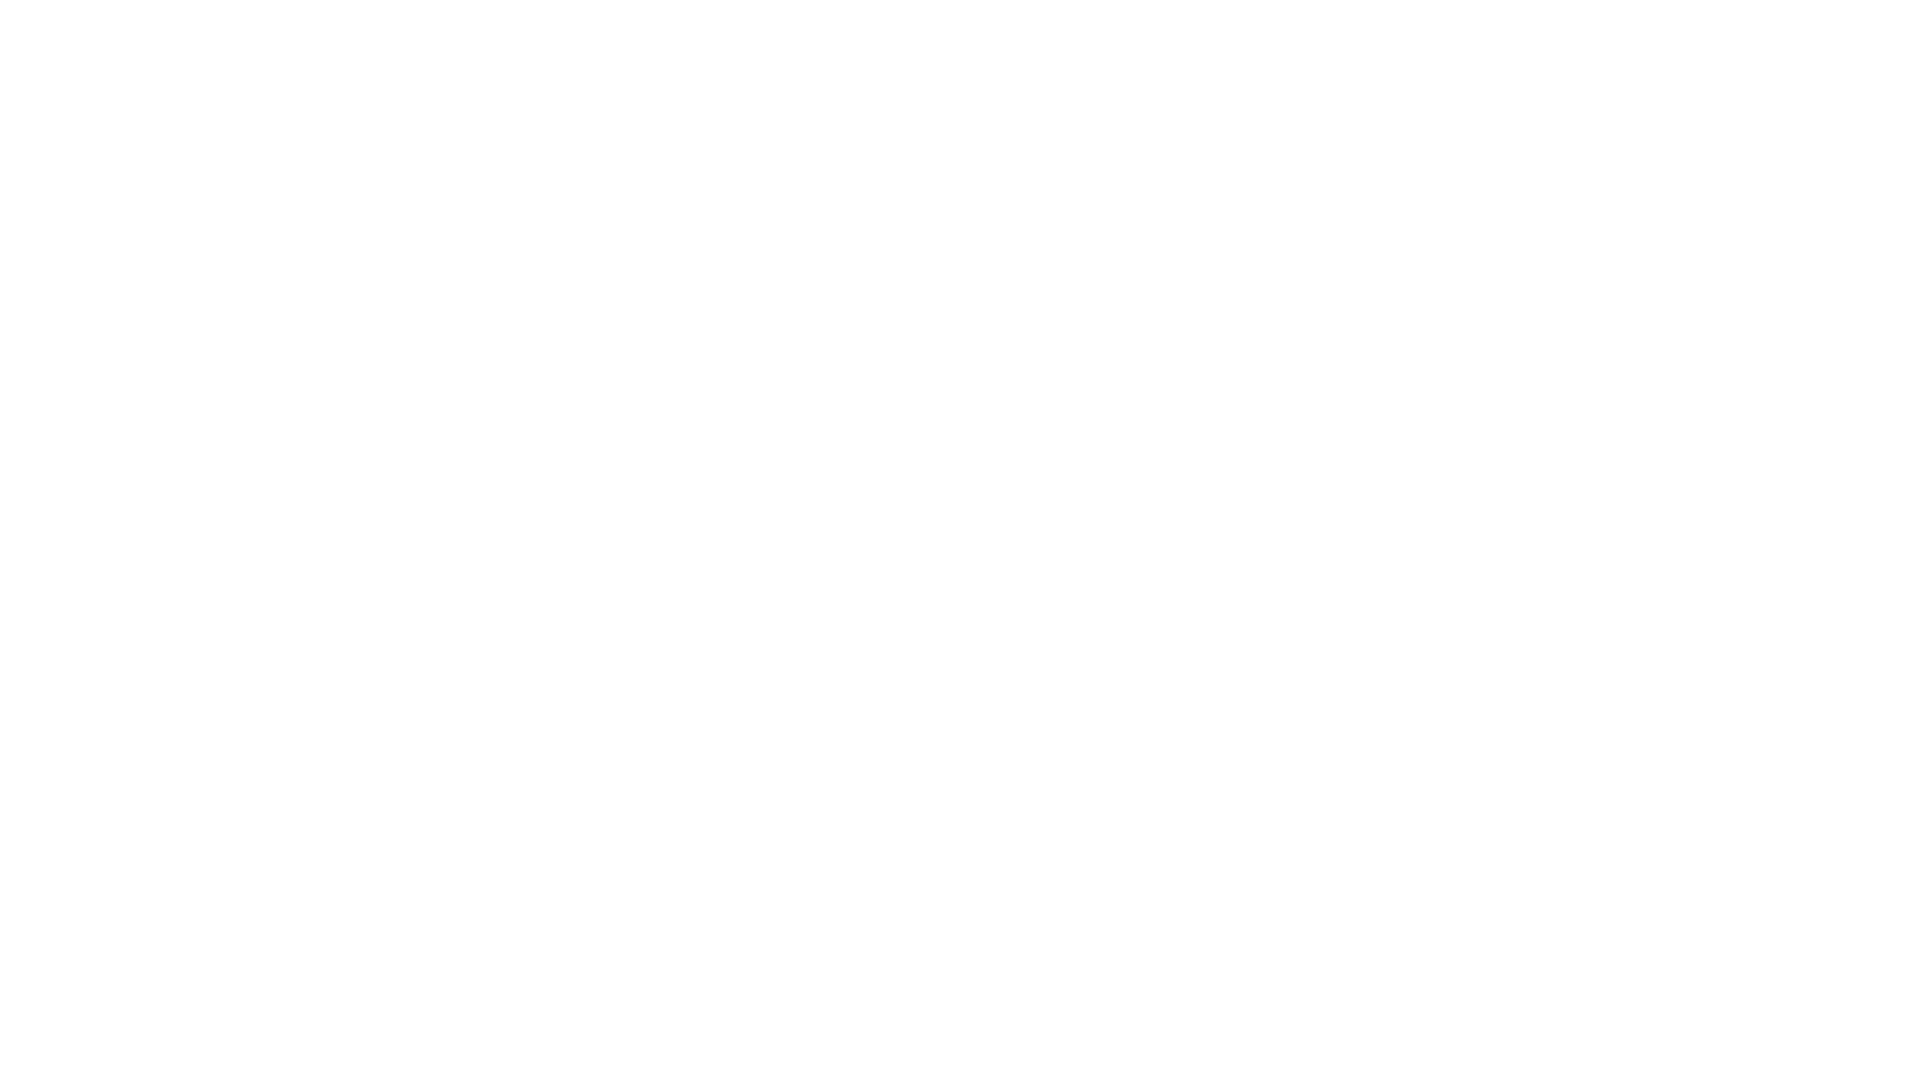

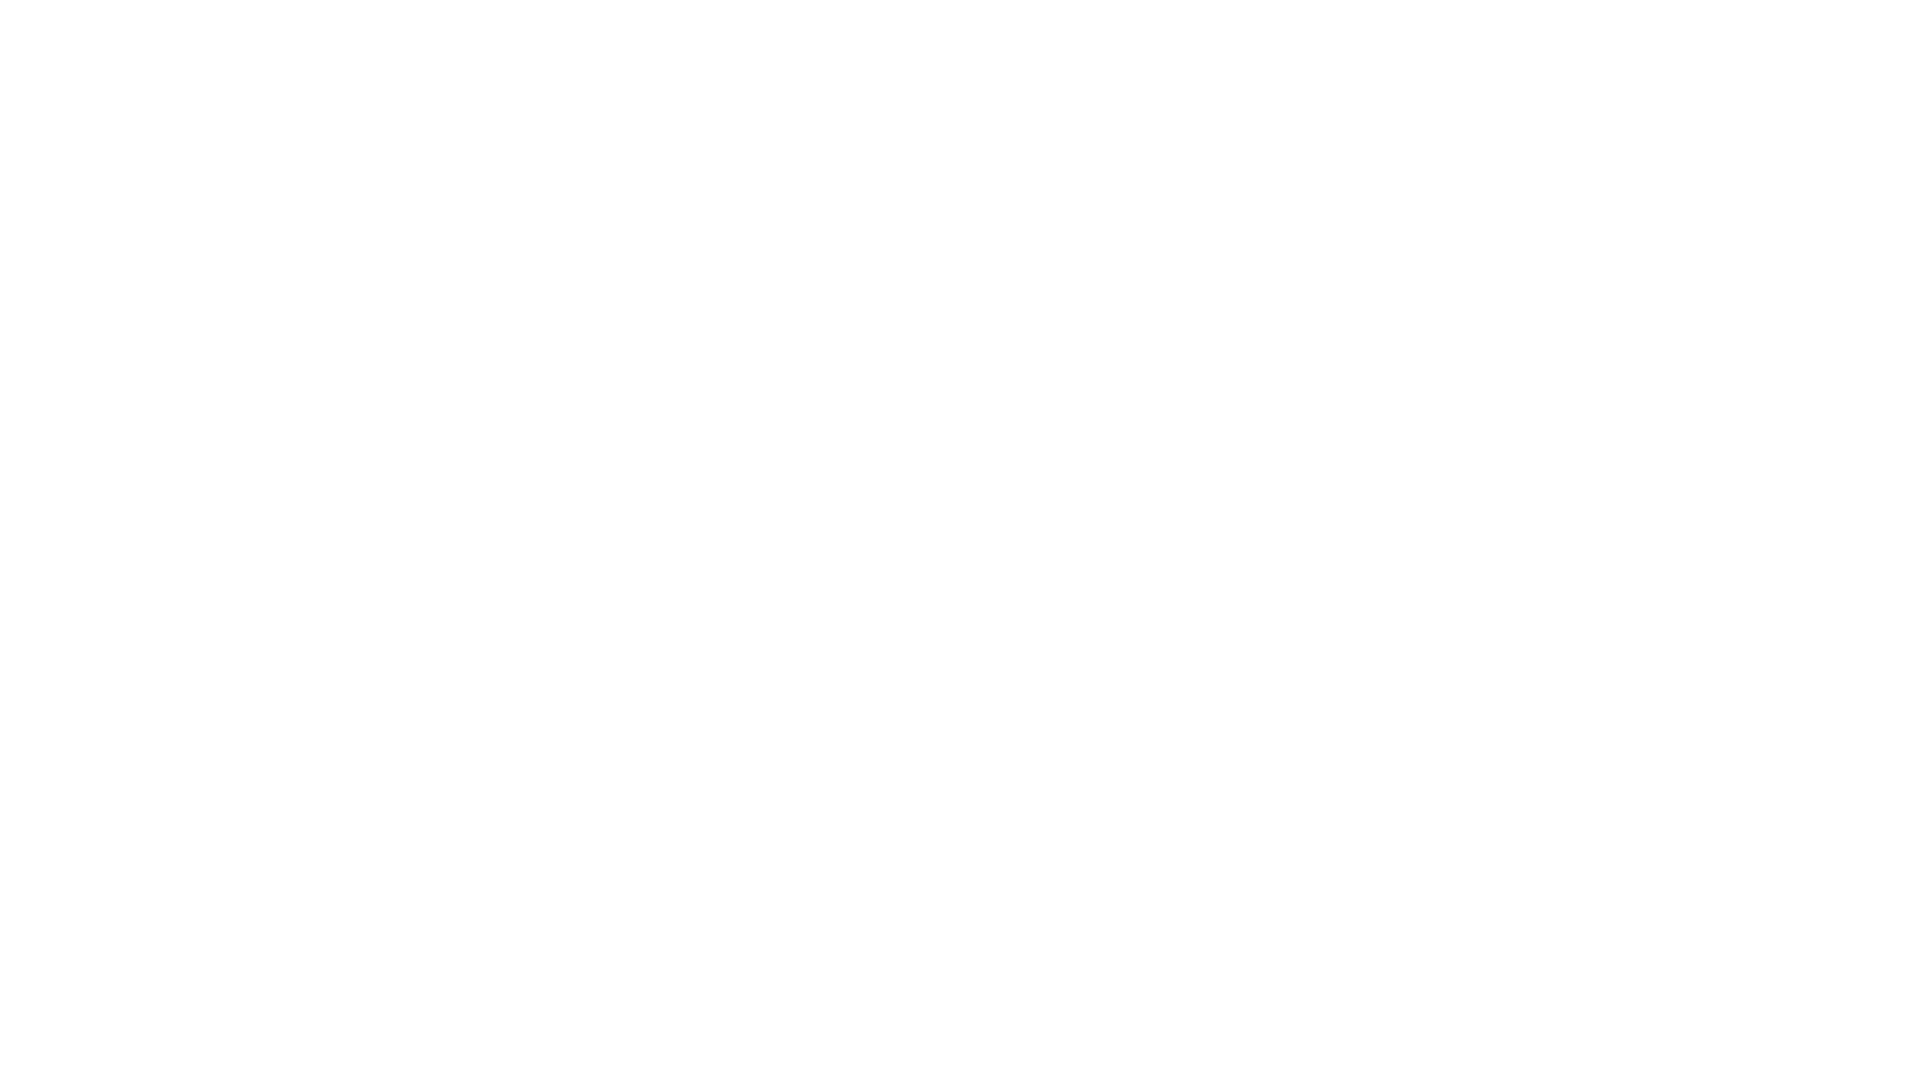